Tests pagination functionality by iterating through all pages and clicking checkboxes in each row of a product table on each page

Starting URL: https://testautomationpractice.blogspot.com/

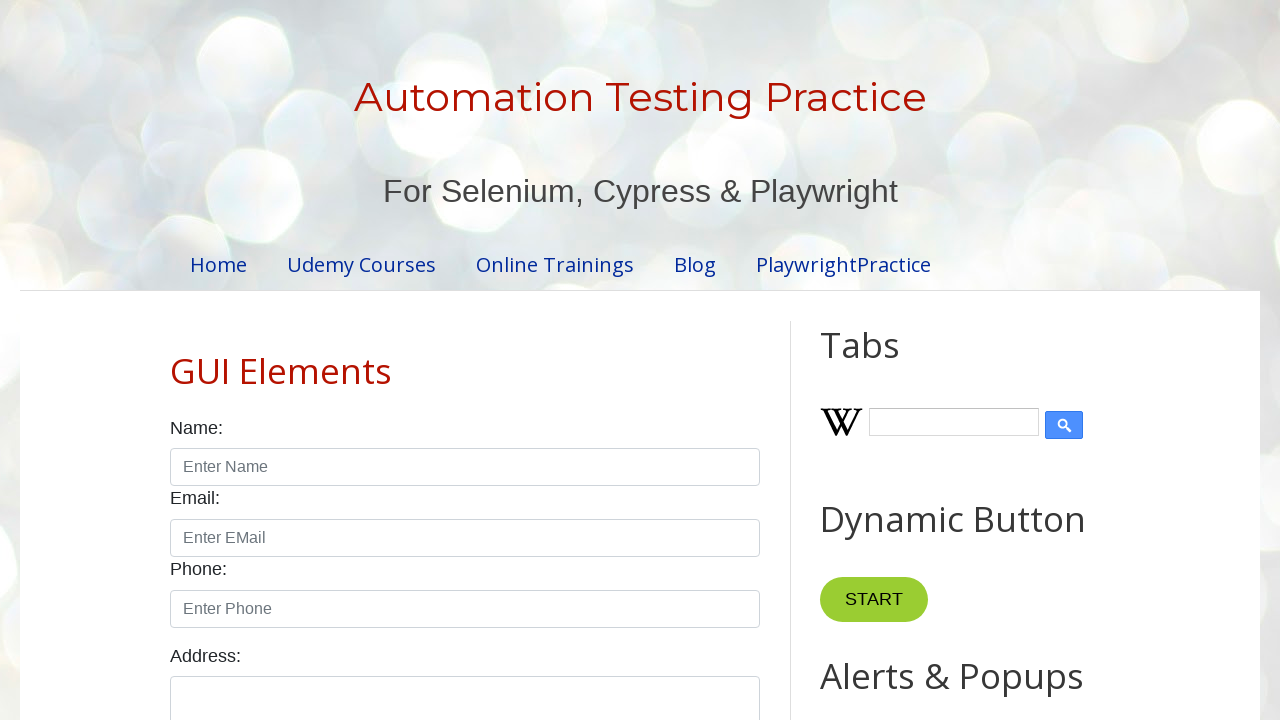

Scrolled down 2900px to reveal pagination section
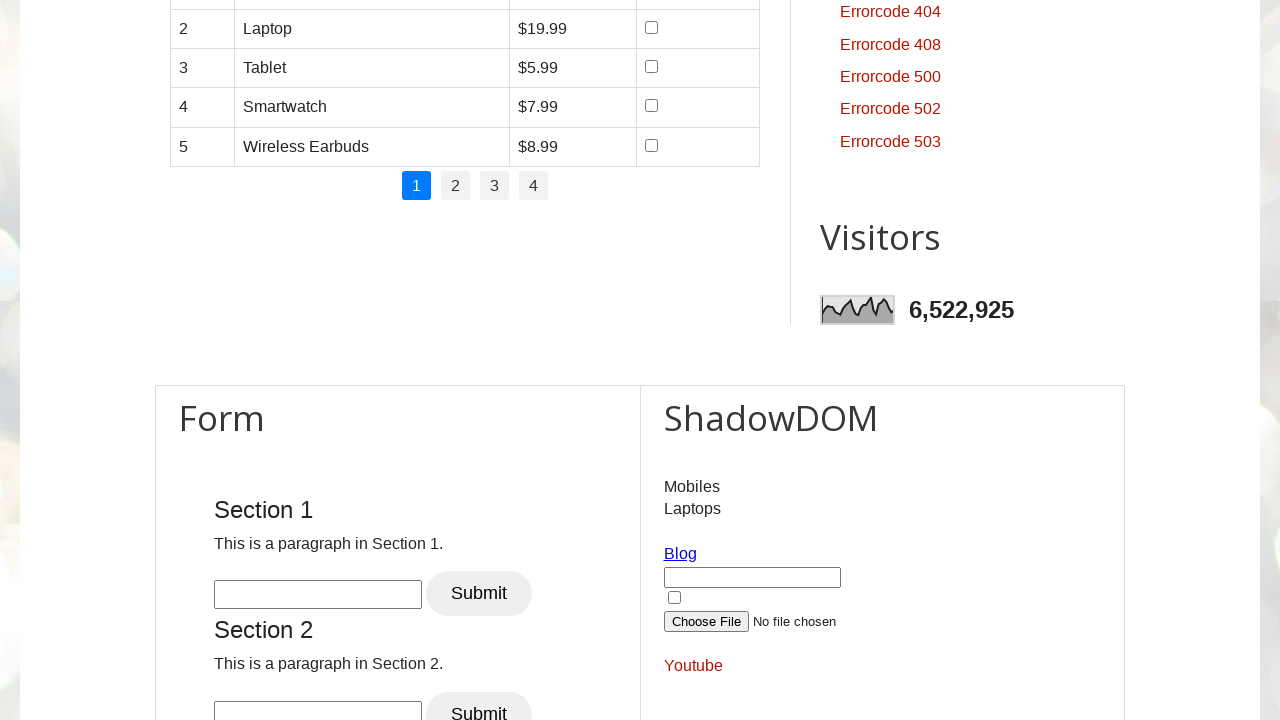

Pagination element loaded and became visible
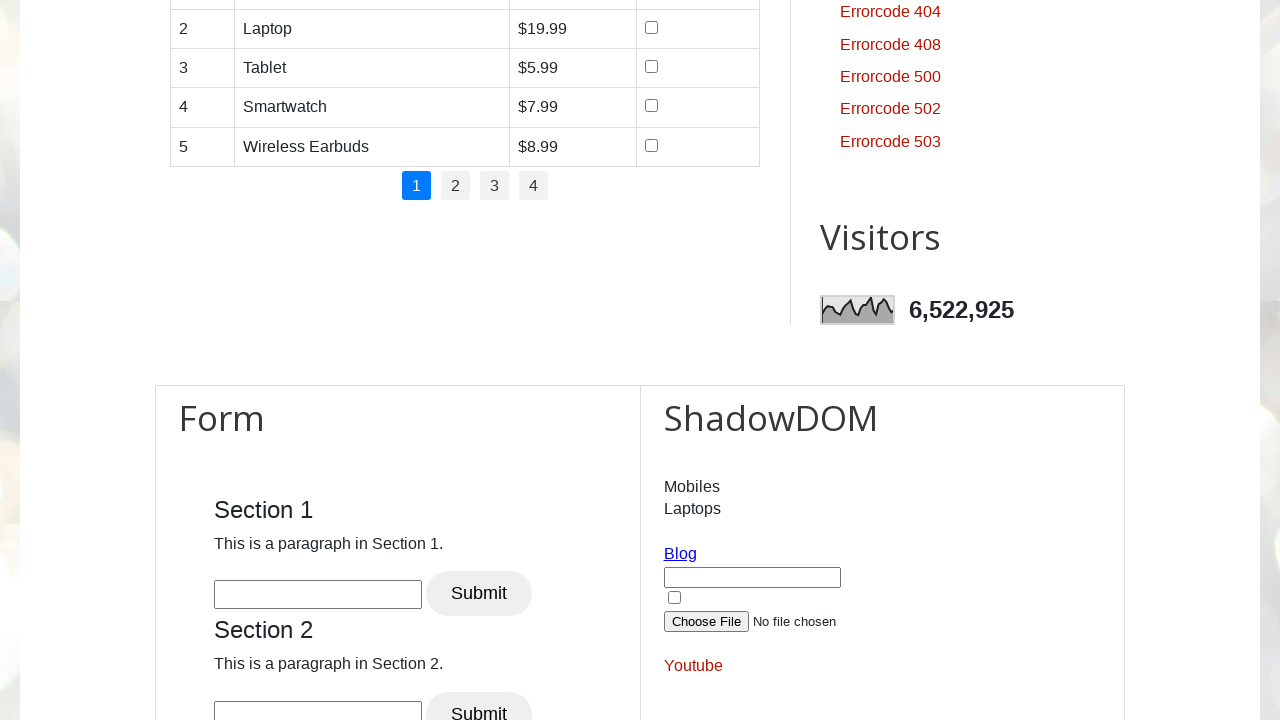

Retrieved all pagination page elements
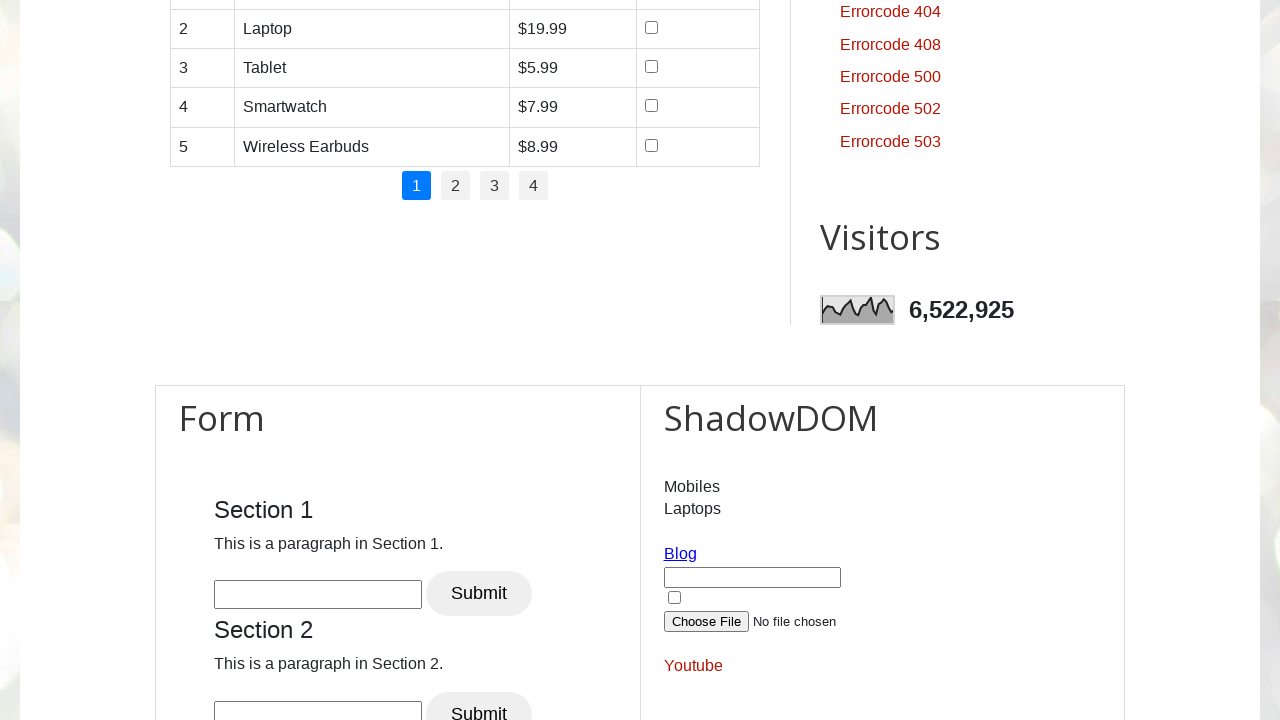

Identified total number of pages: 4
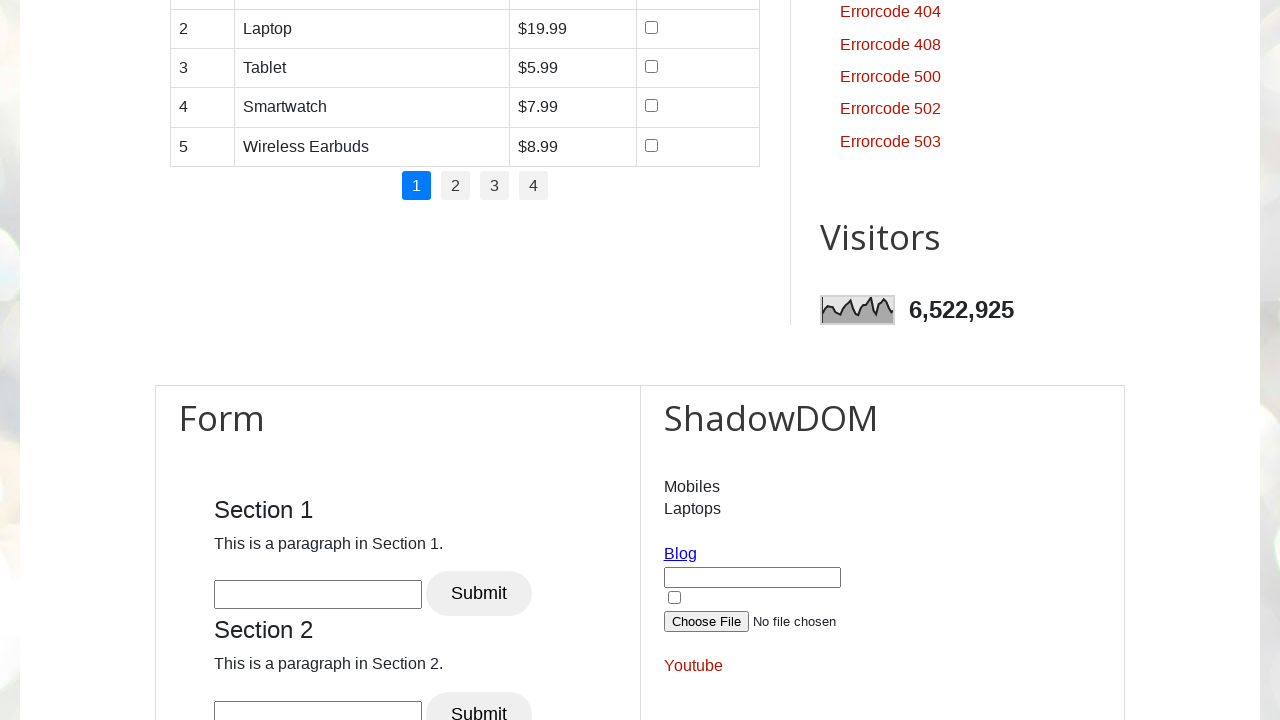

Retrieved all product table rows
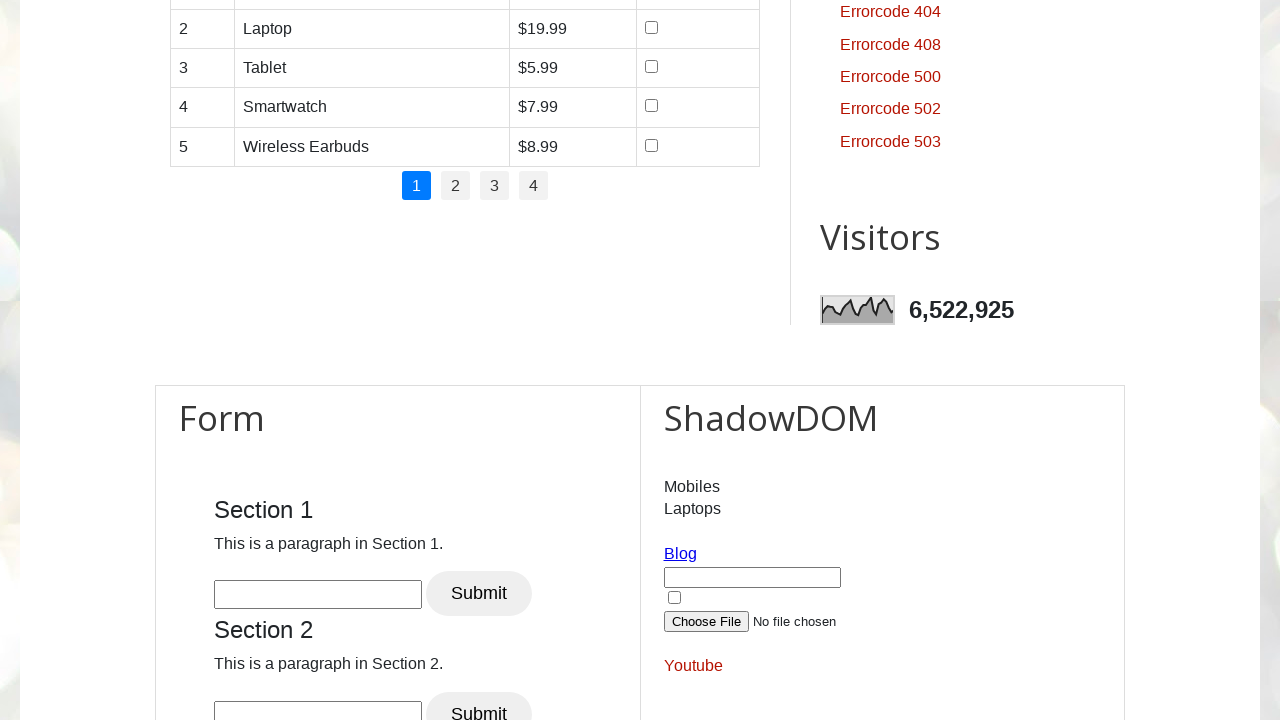

Identified total number of rows per page: 5
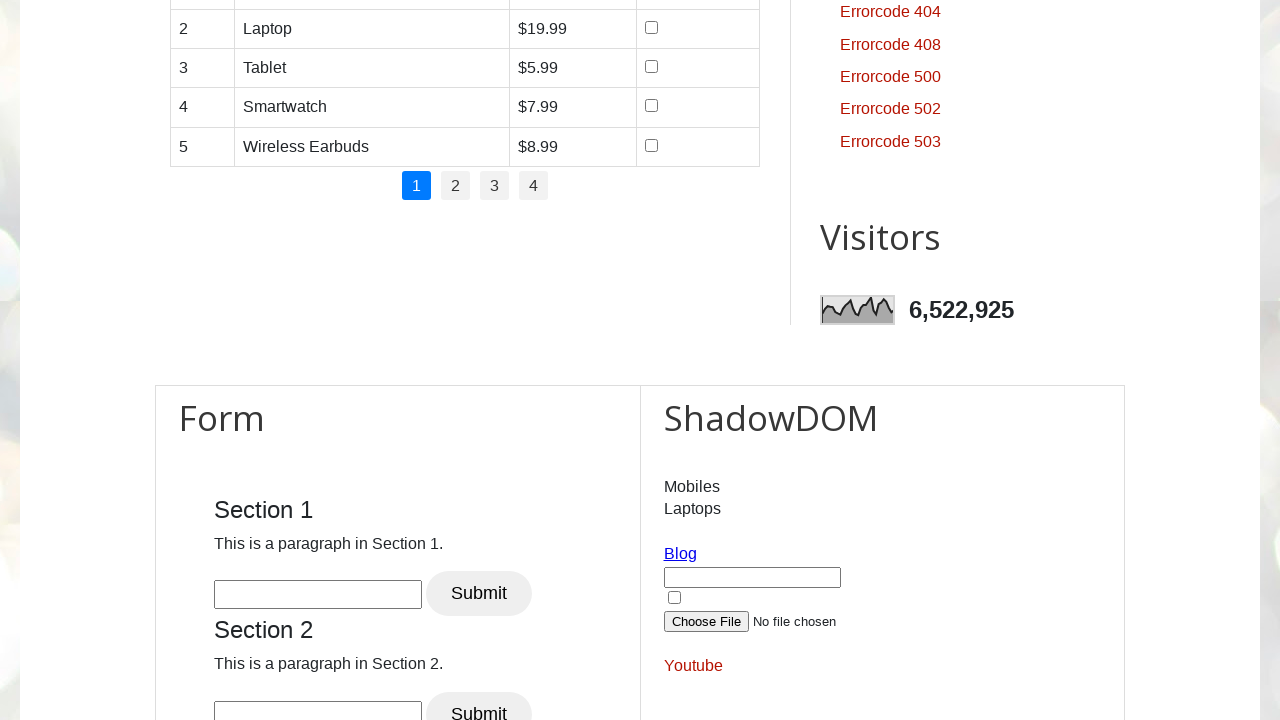

Clicked pagination page 1 at (416, 186) on //ul[@id='pagination']/li[1]
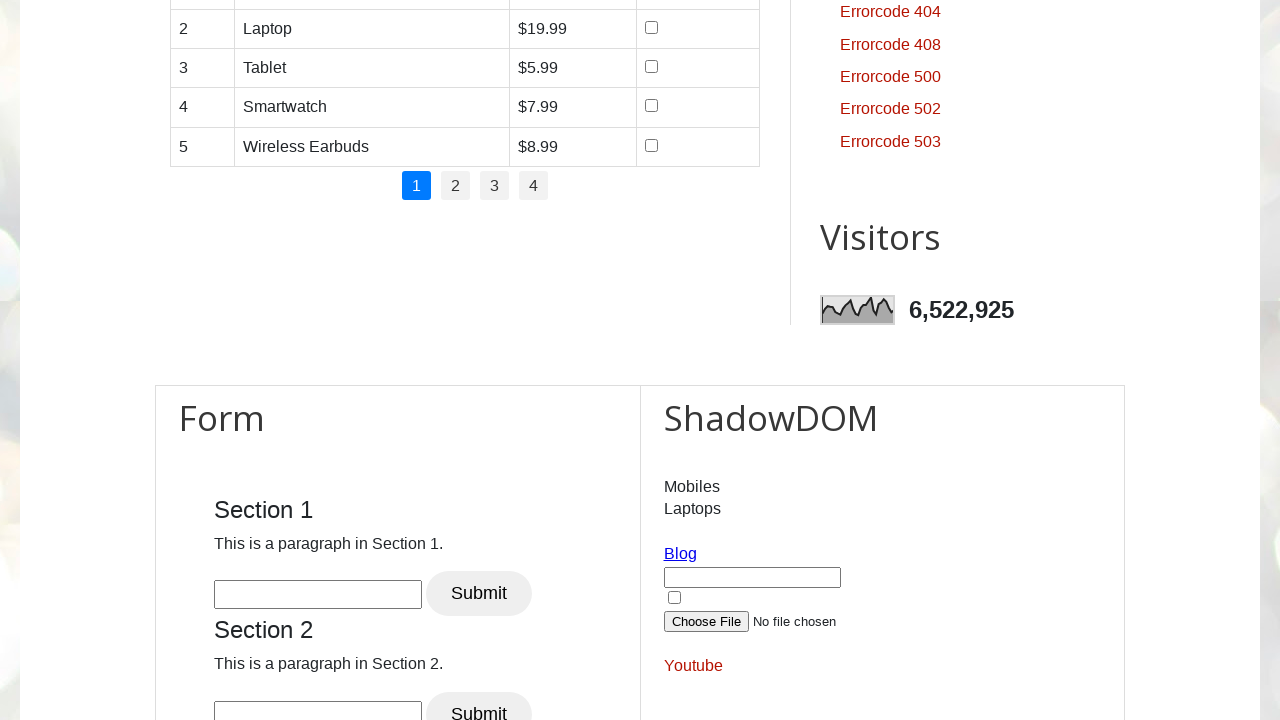

Clicked checkbox in row 1 on page 1 at (651, 361) on //table[@id='productTable']//tr[1]//td//input[@type='checkbox']
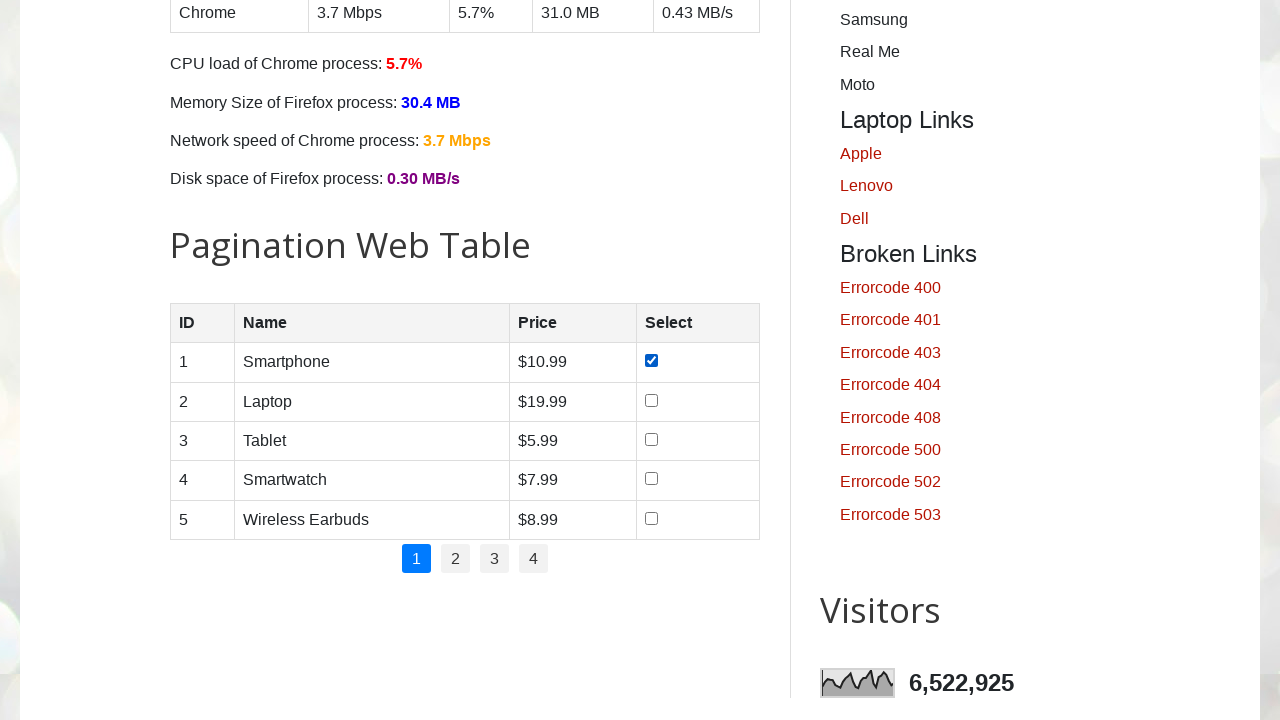

Clicked pagination page 1 at (416, 559) on //ul[@id='pagination']/li[1]
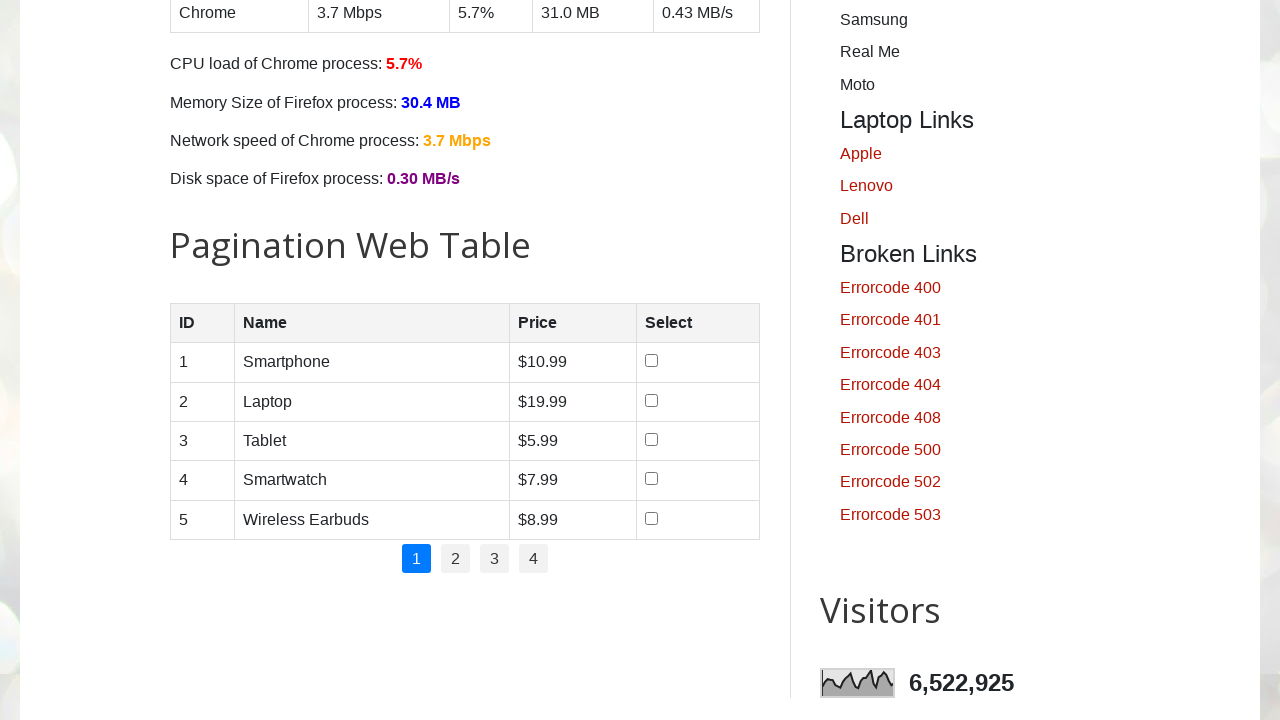

Clicked checkbox in row 2 on page 1 at (651, 400) on //table[@id='productTable']//tr[2]//td//input[@type='checkbox']
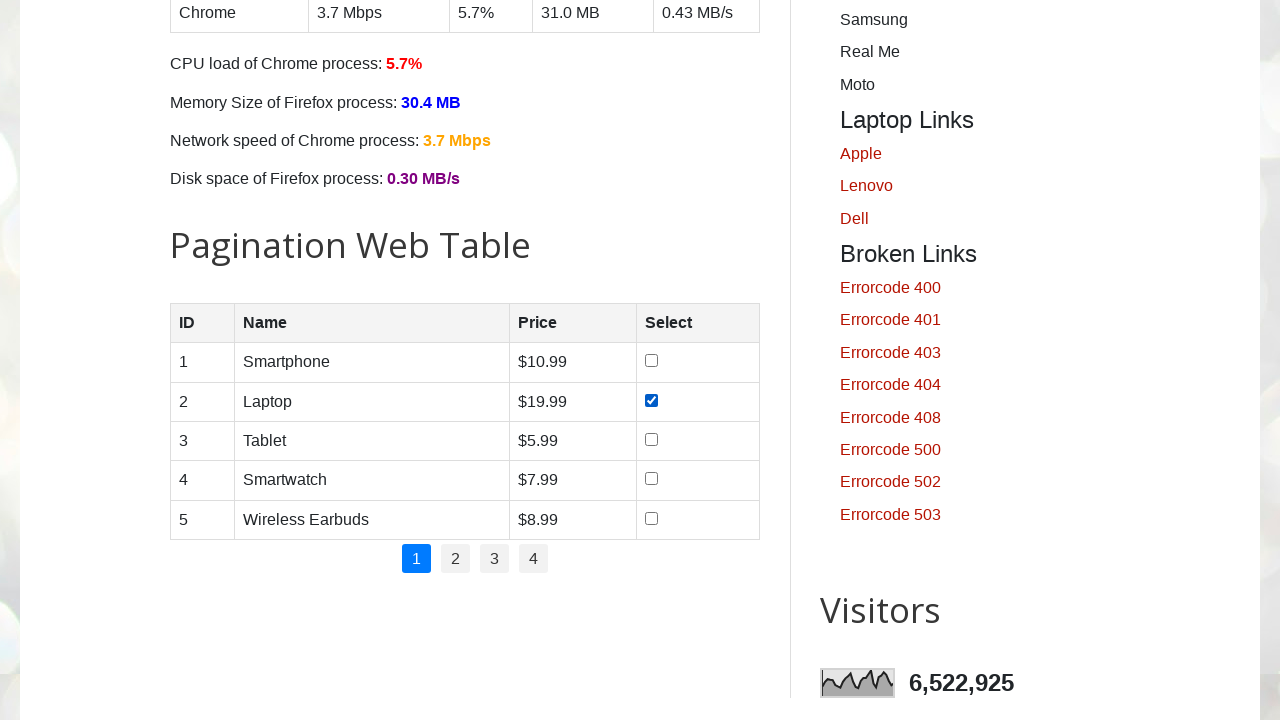

Clicked pagination page 1 at (416, 559) on //ul[@id='pagination']/li[1]
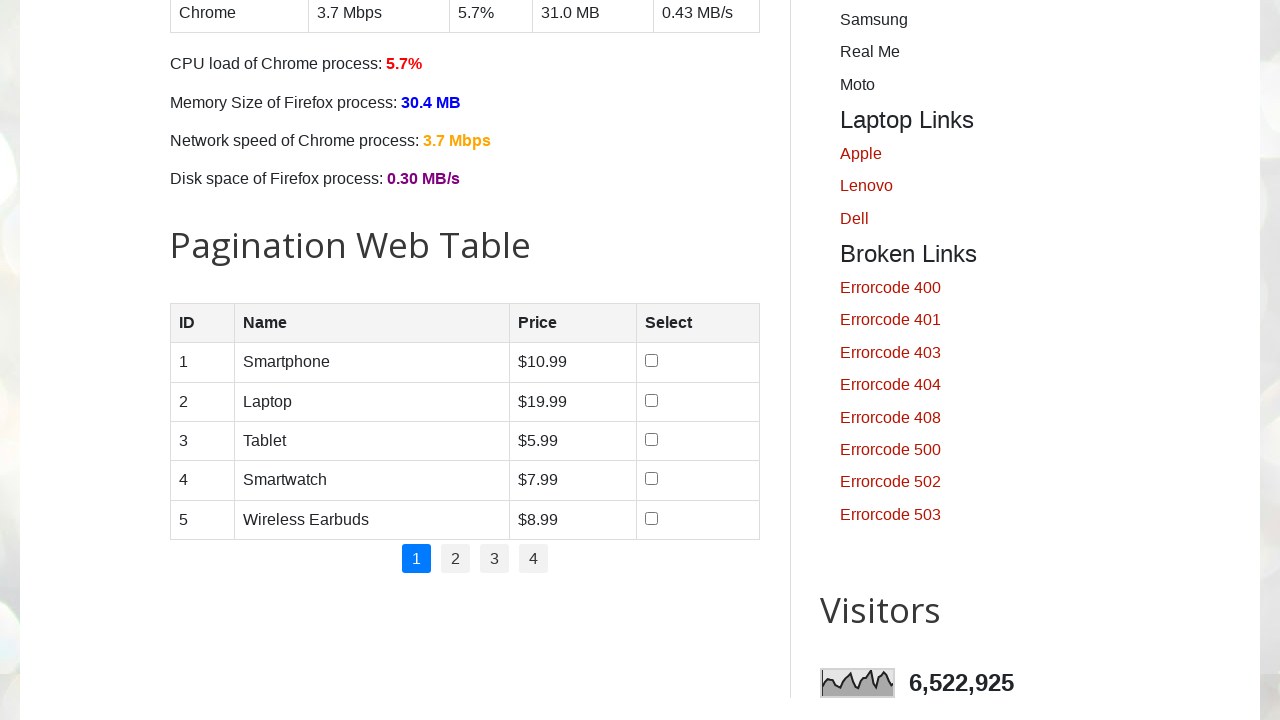

Clicked checkbox in row 3 on page 1 at (651, 439) on //table[@id='productTable']//tr[3]//td//input[@type='checkbox']
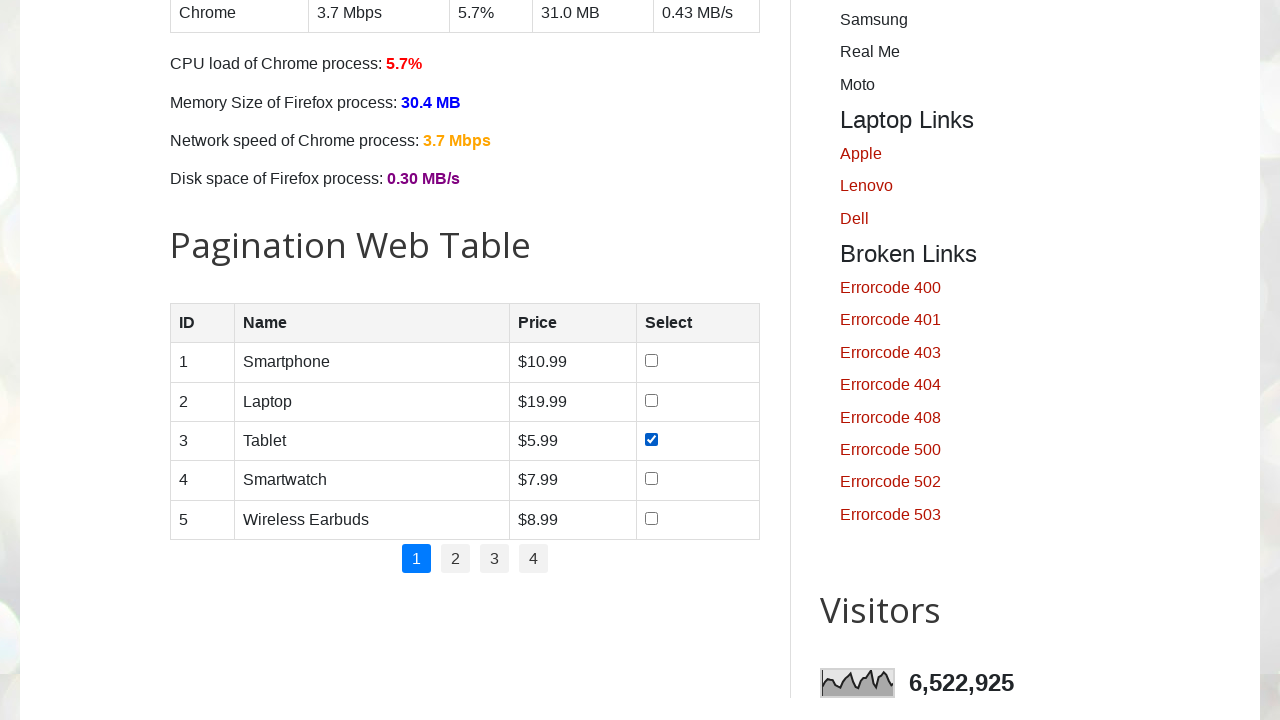

Clicked pagination page 1 at (416, 559) on //ul[@id='pagination']/li[1]
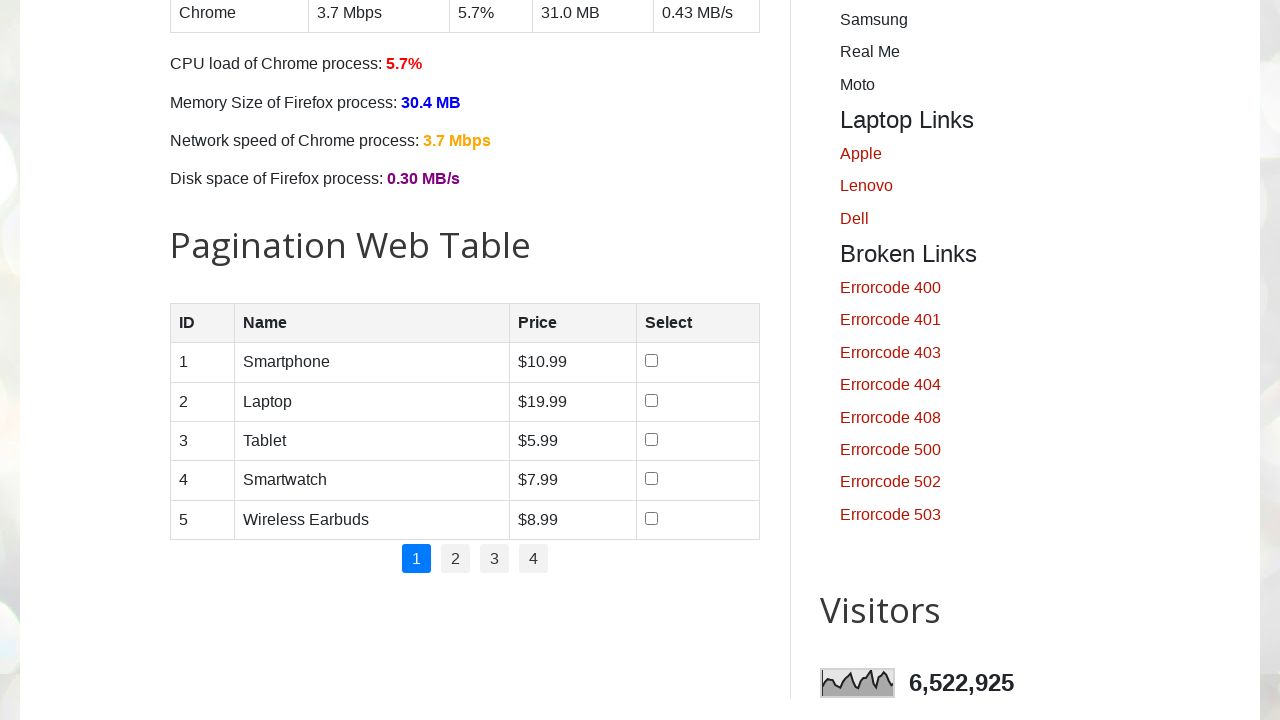

Clicked checkbox in row 4 on page 1 at (651, 479) on //table[@id='productTable']//tr[4]//td//input[@type='checkbox']
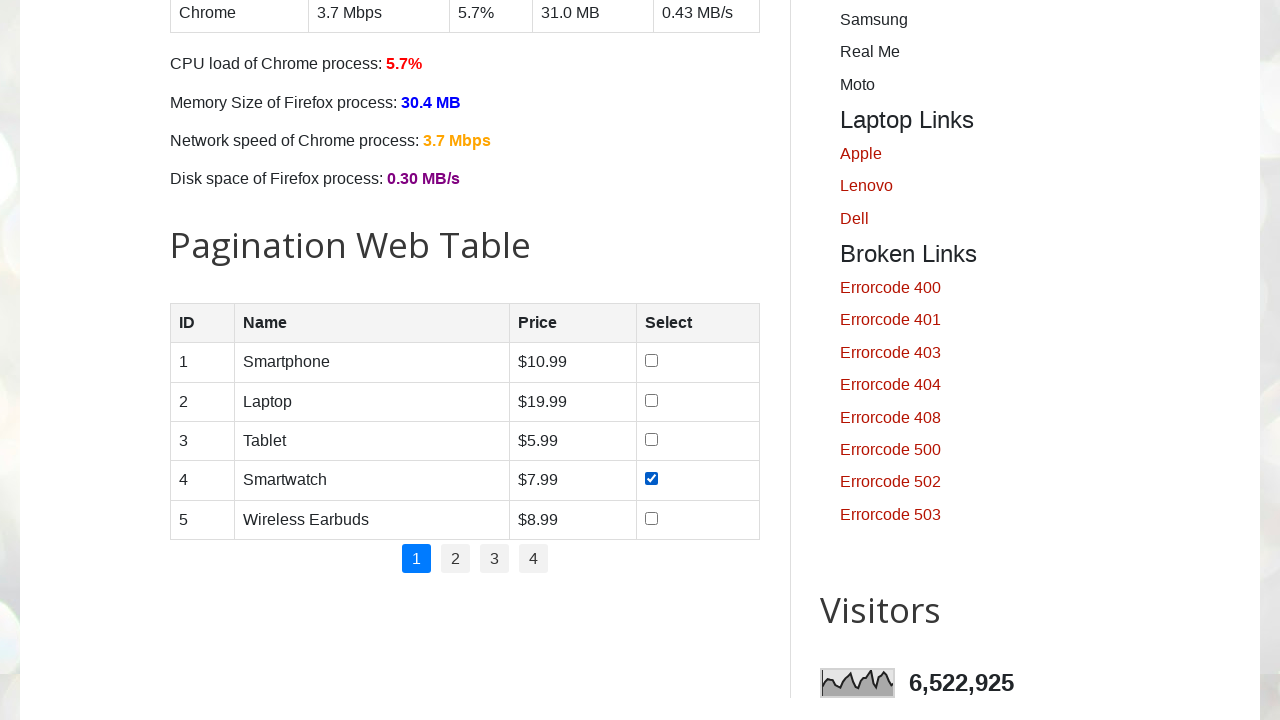

Clicked pagination page 1 at (416, 559) on //ul[@id='pagination']/li[1]
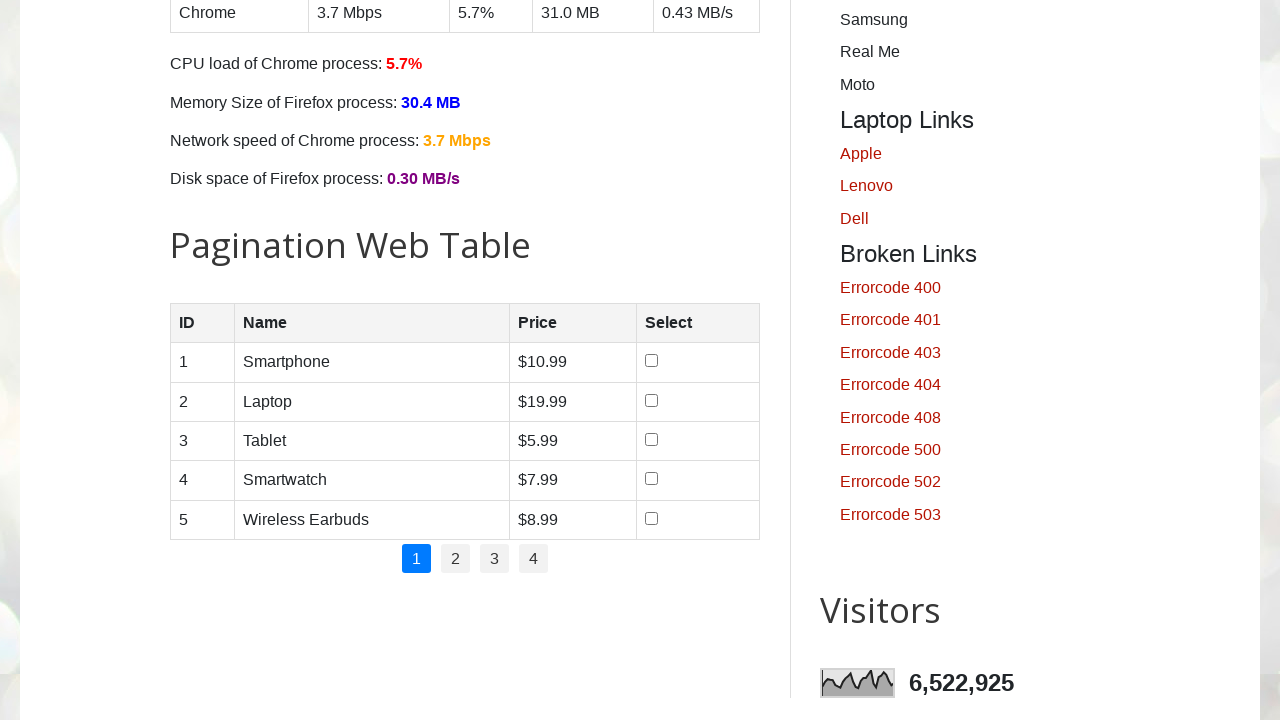

Clicked checkbox in row 5 on page 1 at (651, 518) on //table[@id='productTable']//tr[5]//td//input[@type='checkbox']
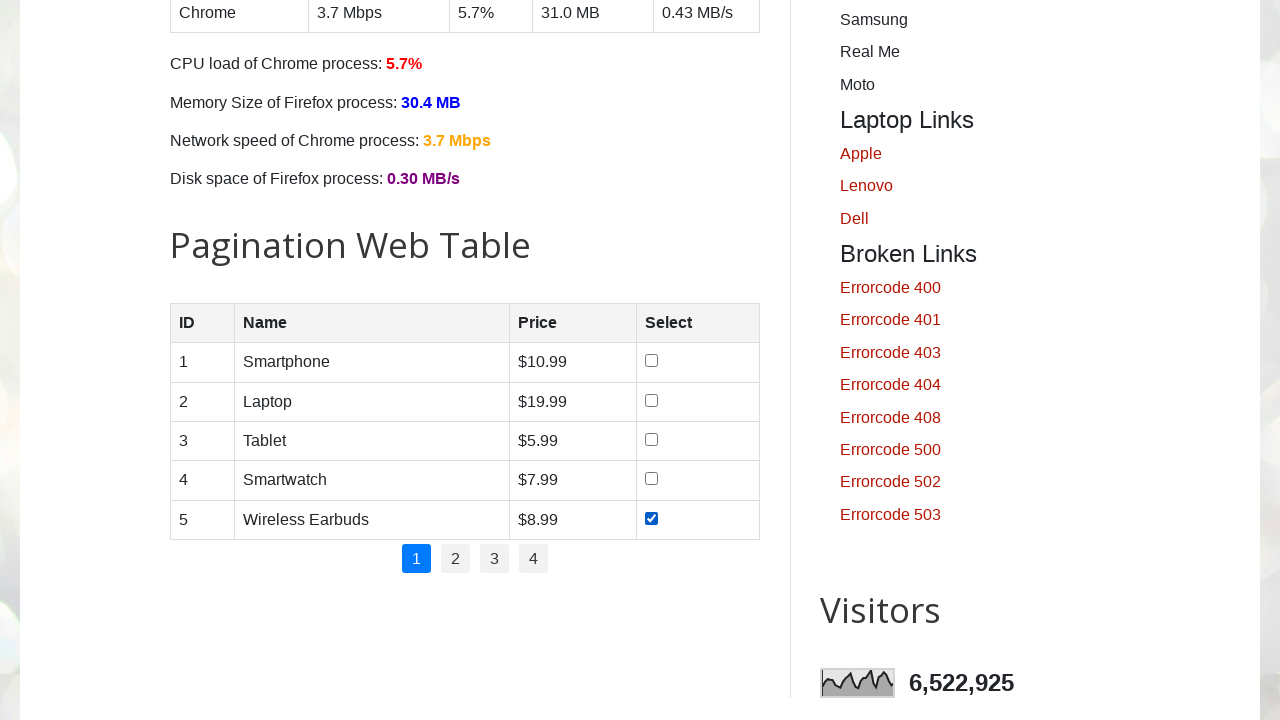

Clicked pagination page 2 at (456, 559) on //ul[@id='pagination']/li[2]
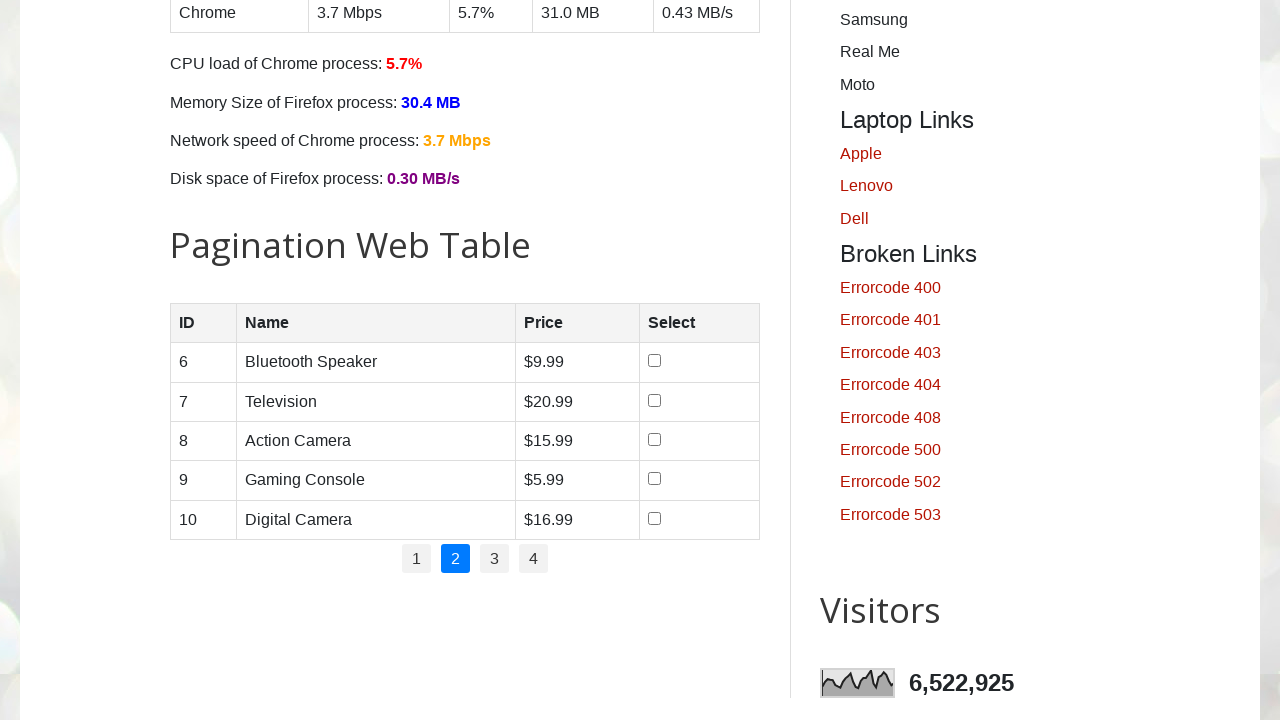

Clicked checkbox in row 1 on page 2 at (654, 361) on //table[@id='productTable']//tr[1]//td//input[@type='checkbox']
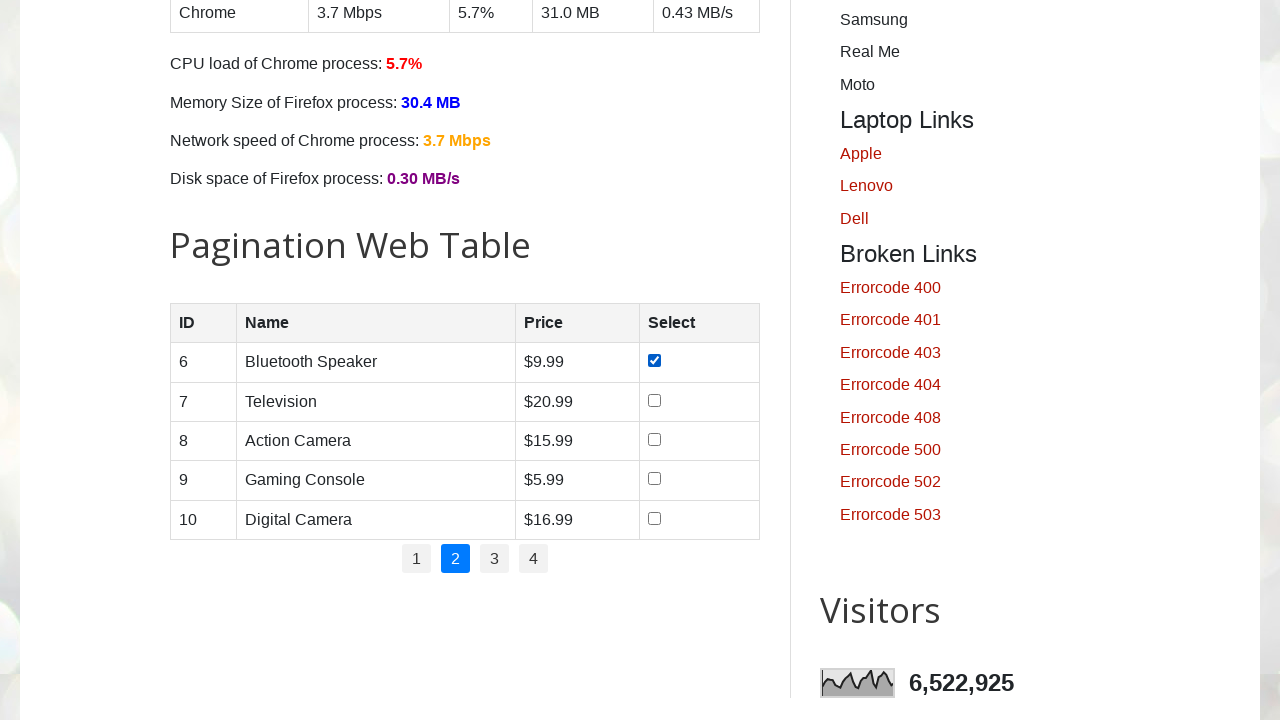

Clicked pagination page 2 at (456, 559) on //ul[@id='pagination']/li[2]
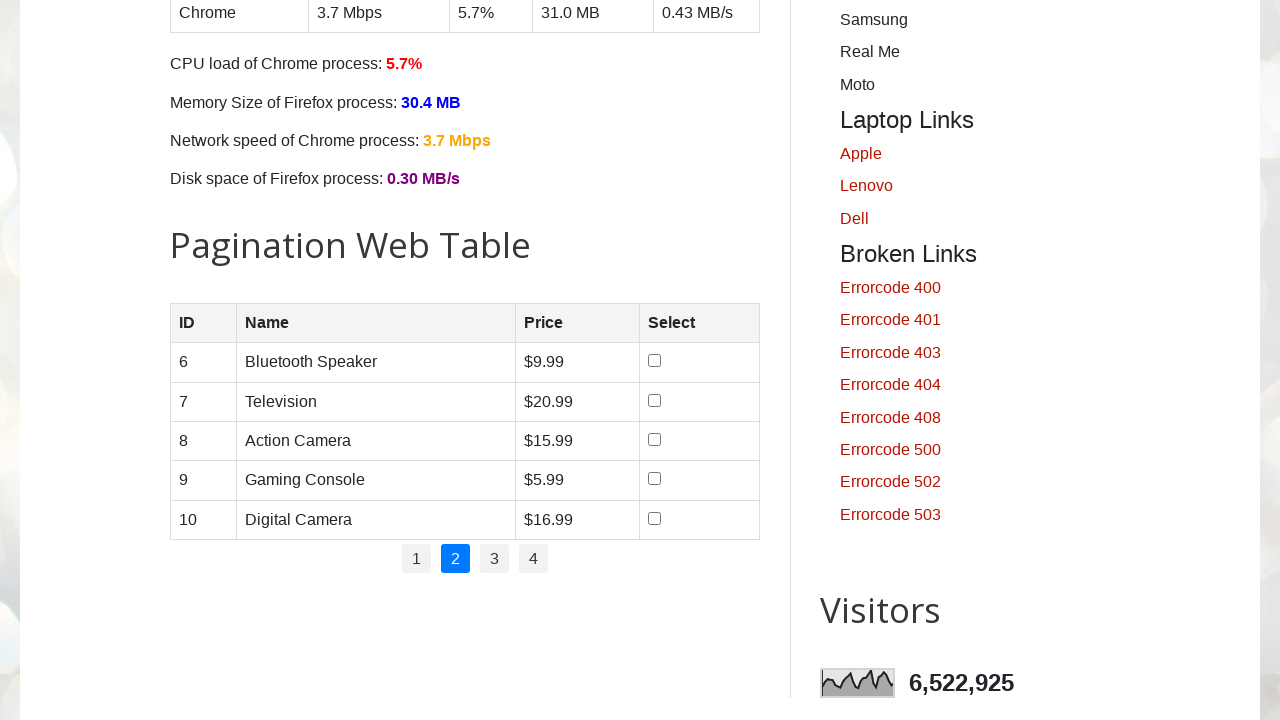

Clicked checkbox in row 2 on page 2 at (654, 400) on //table[@id='productTable']//tr[2]//td//input[@type='checkbox']
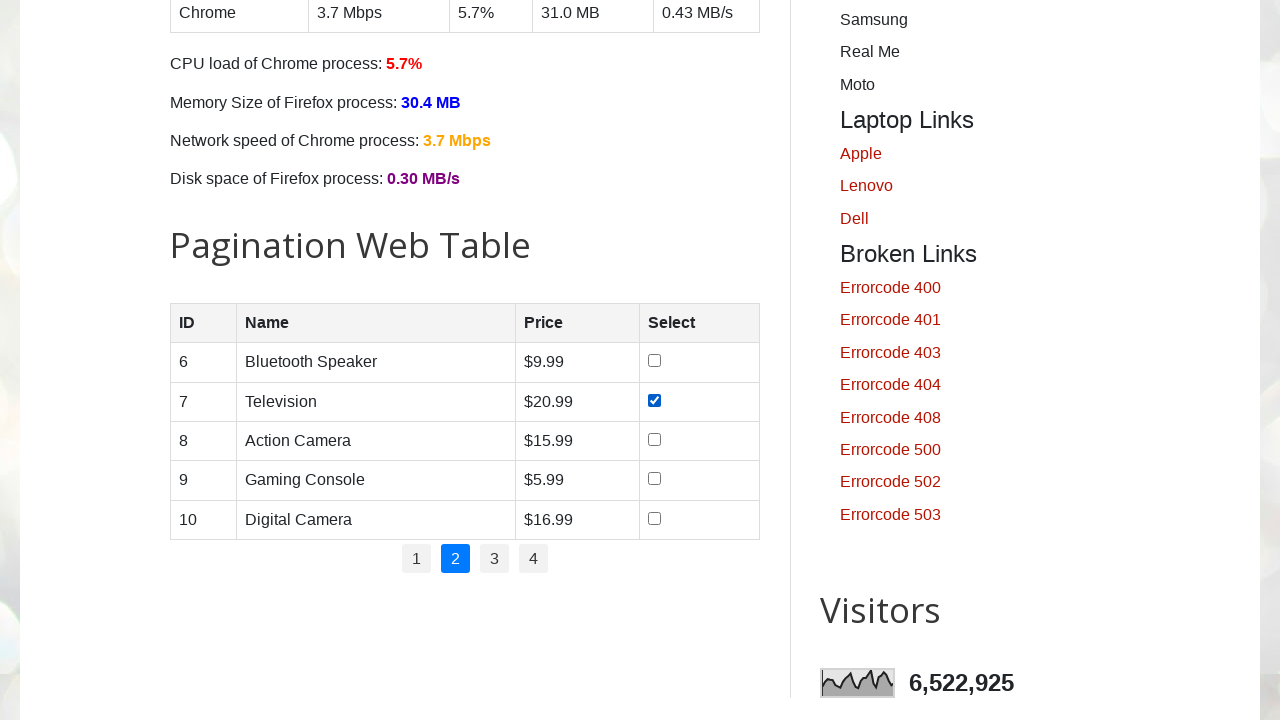

Clicked pagination page 2 at (456, 559) on //ul[@id='pagination']/li[2]
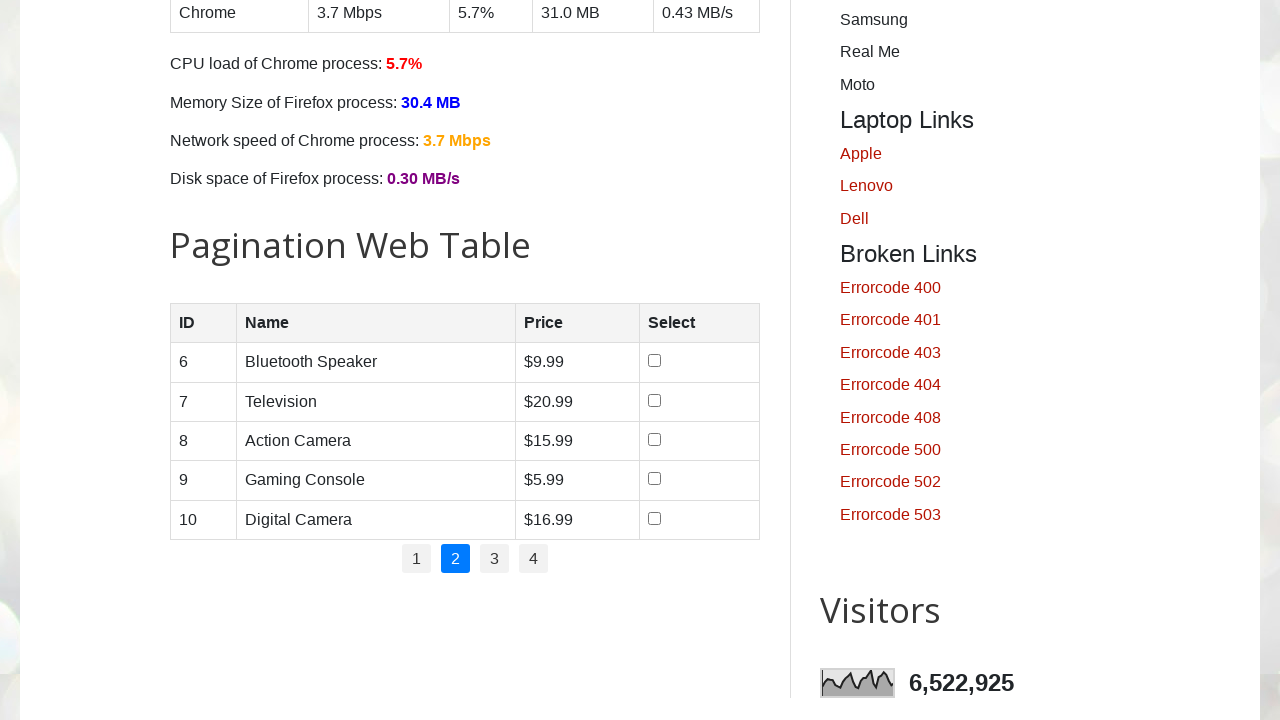

Clicked checkbox in row 3 on page 2 at (654, 439) on //table[@id='productTable']//tr[3]//td//input[@type='checkbox']
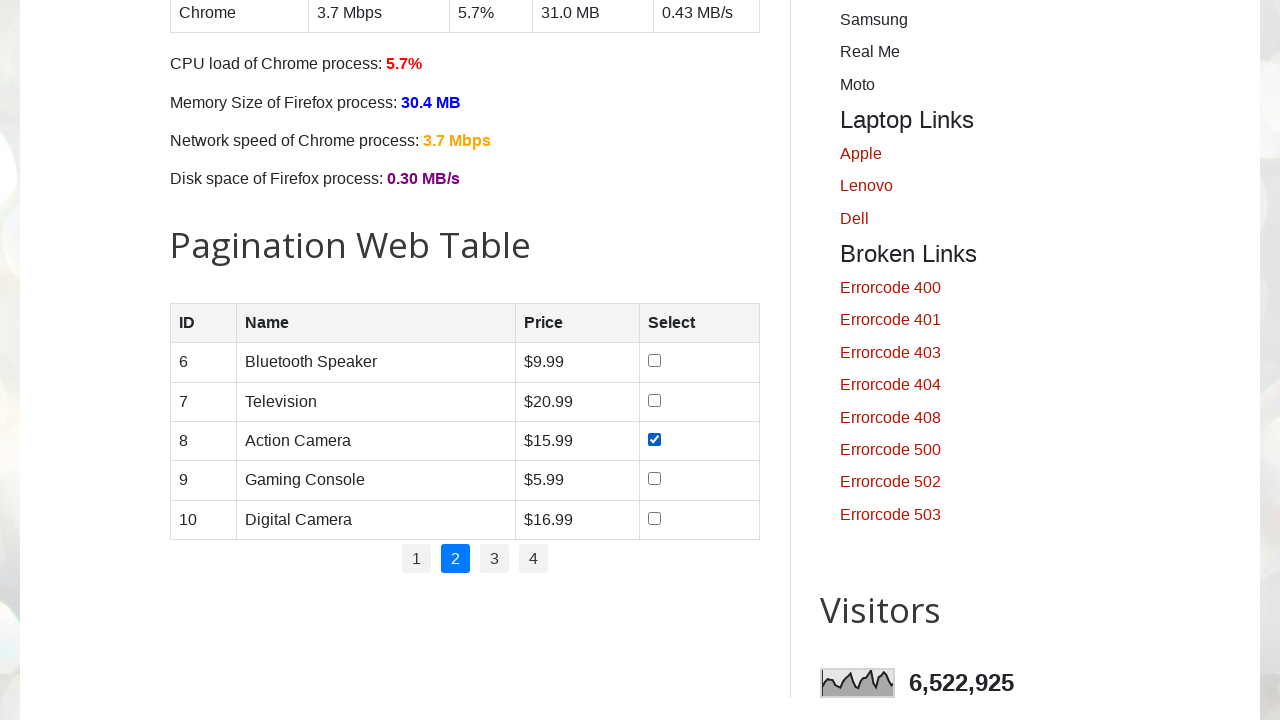

Clicked pagination page 2 at (456, 559) on //ul[@id='pagination']/li[2]
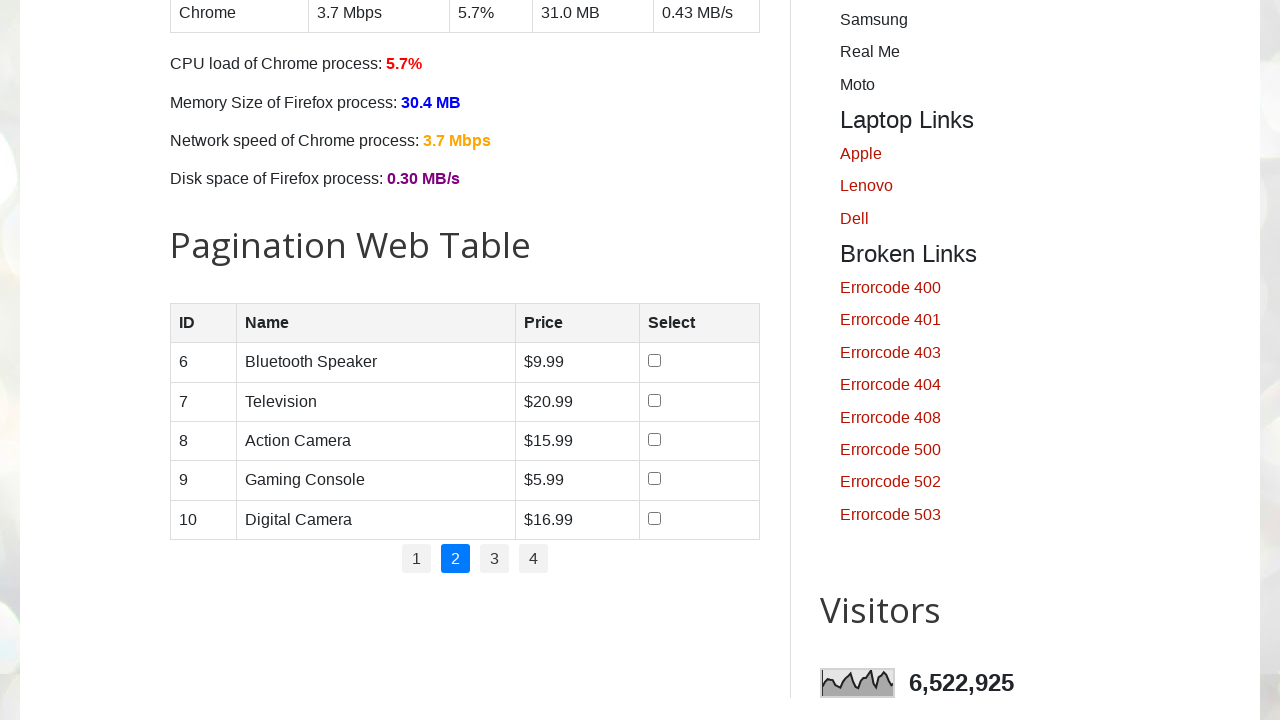

Clicked checkbox in row 4 on page 2 at (654, 479) on //table[@id='productTable']//tr[4]//td//input[@type='checkbox']
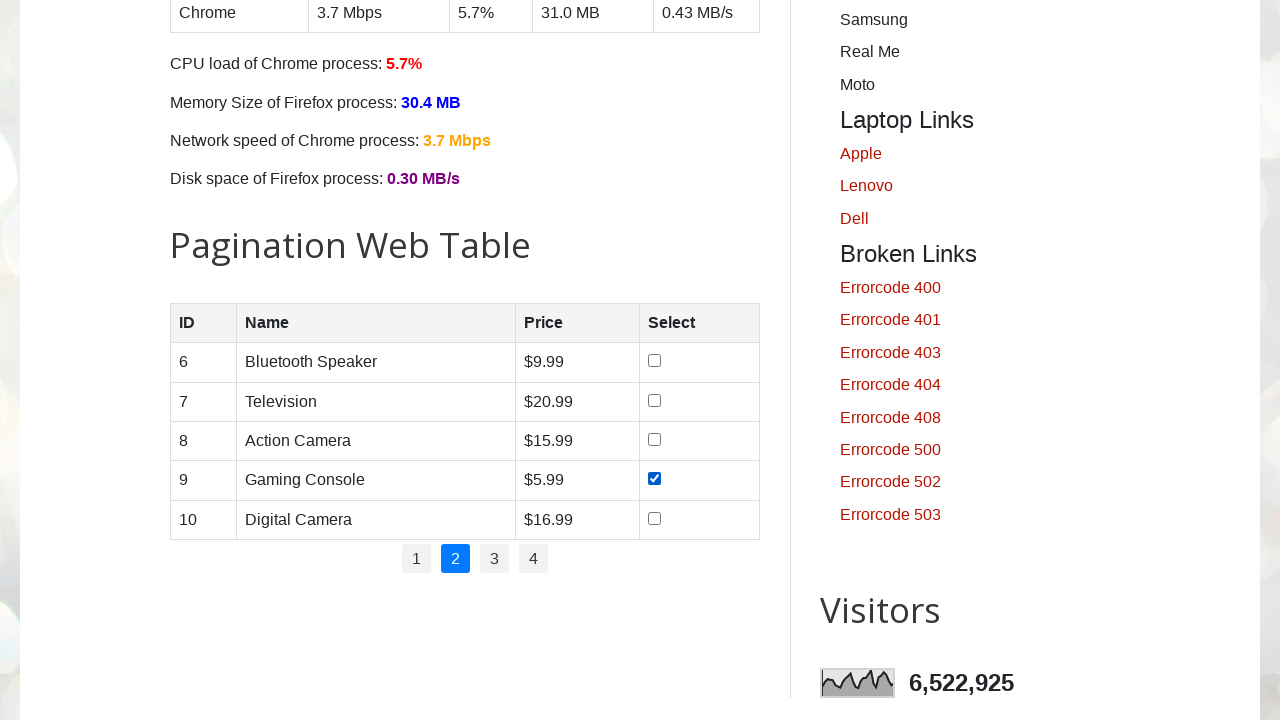

Clicked pagination page 2 at (456, 559) on //ul[@id='pagination']/li[2]
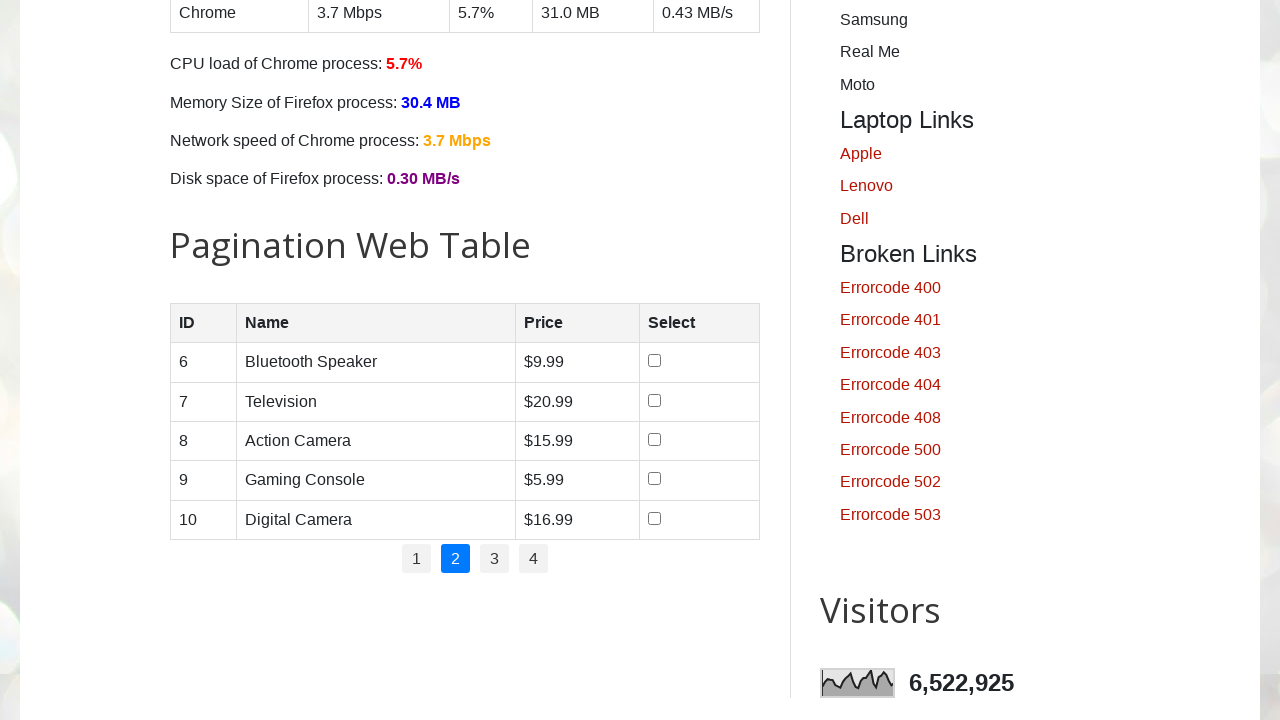

Clicked checkbox in row 5 on page 2 at (654, 518) on //table[@id='productTable']//tr[5]//td//input[@type='checkbox']
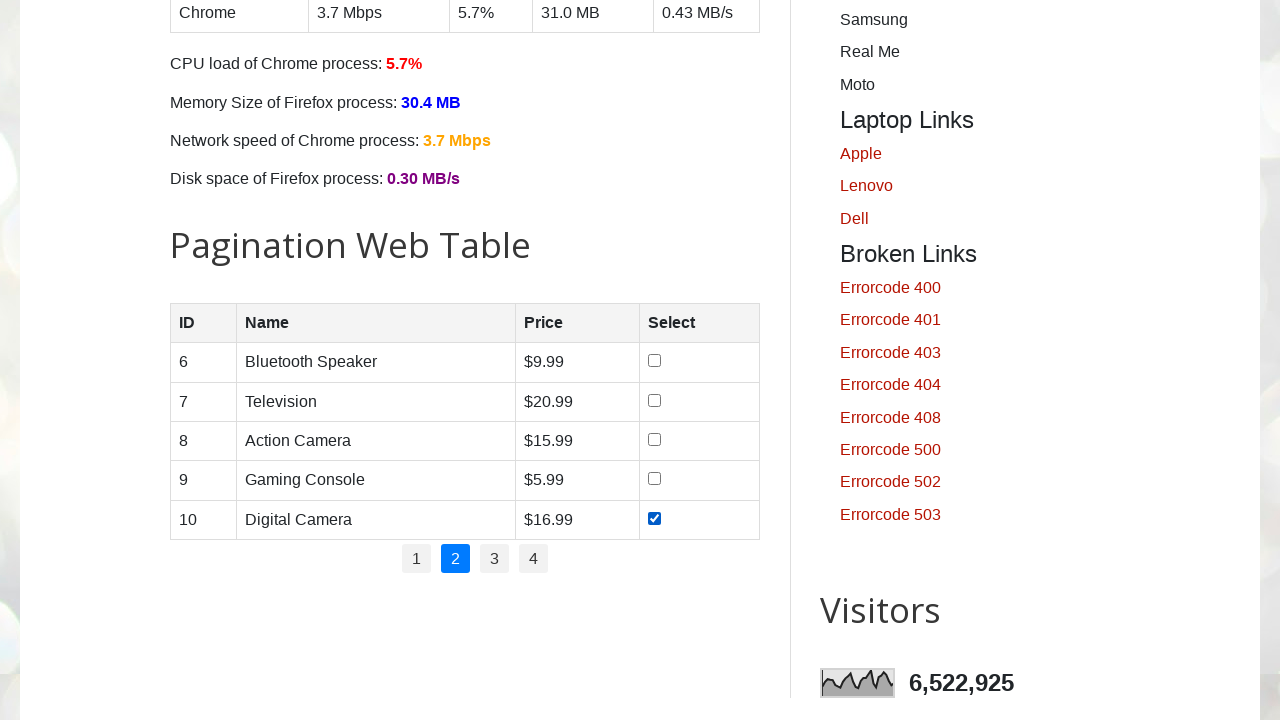

Clicked pagination page 3 at (494, 559) on //ul[@id='pagination']/li[3]
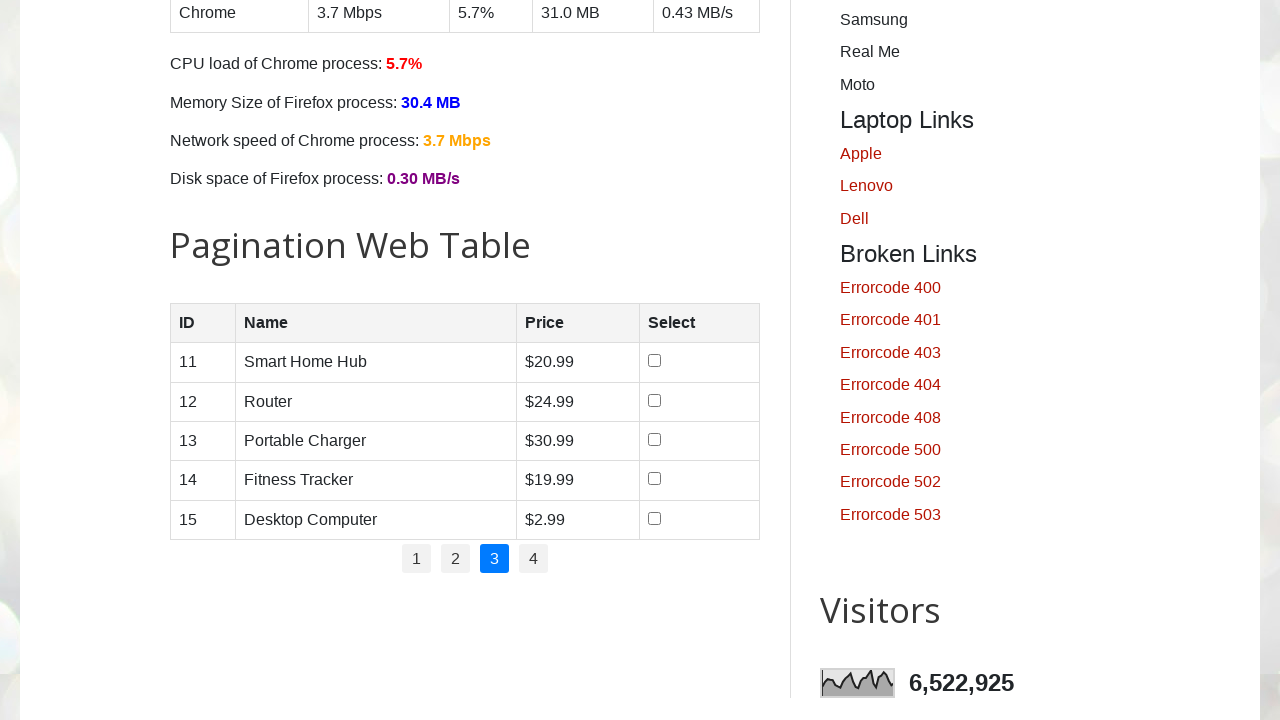

Clicked checkbox in row 1 on page 3 at (655, 361) on //table[@id='productTable']//tr[1]//td//input[@type='checkbox']
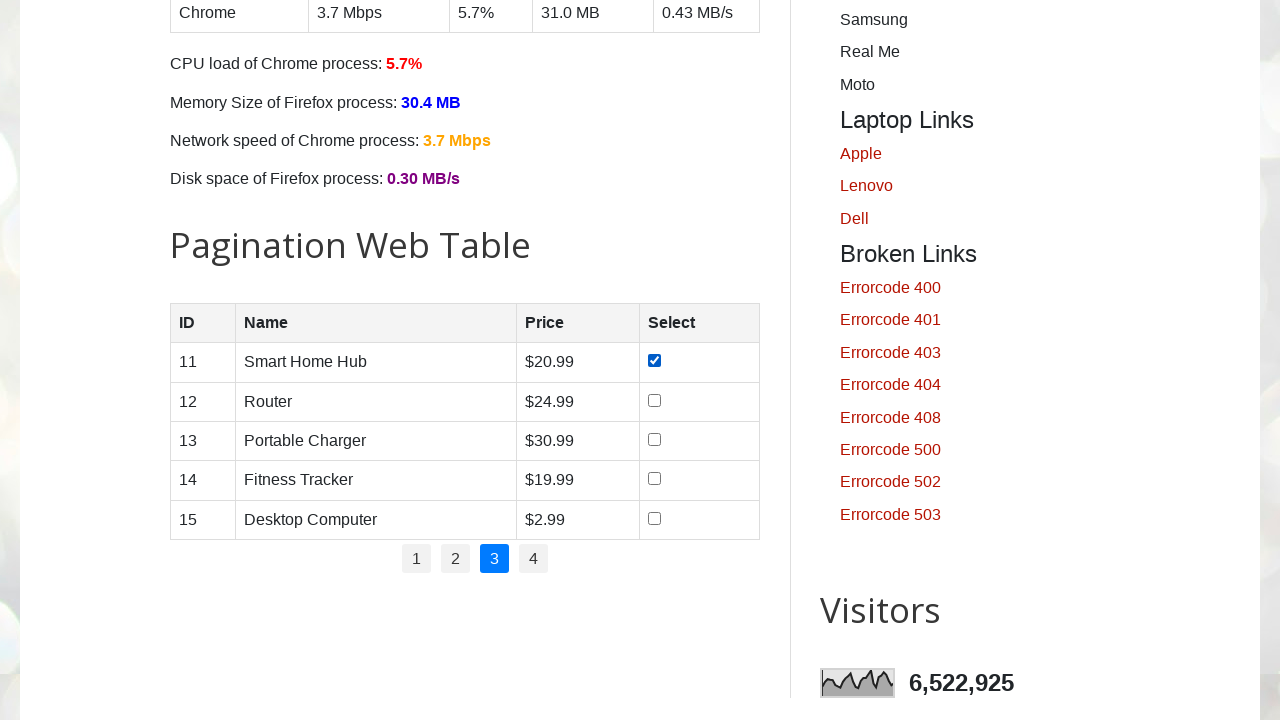

Clicked pagination page 3 at (494, 559) on //ul[@id='pagination']/li[3]
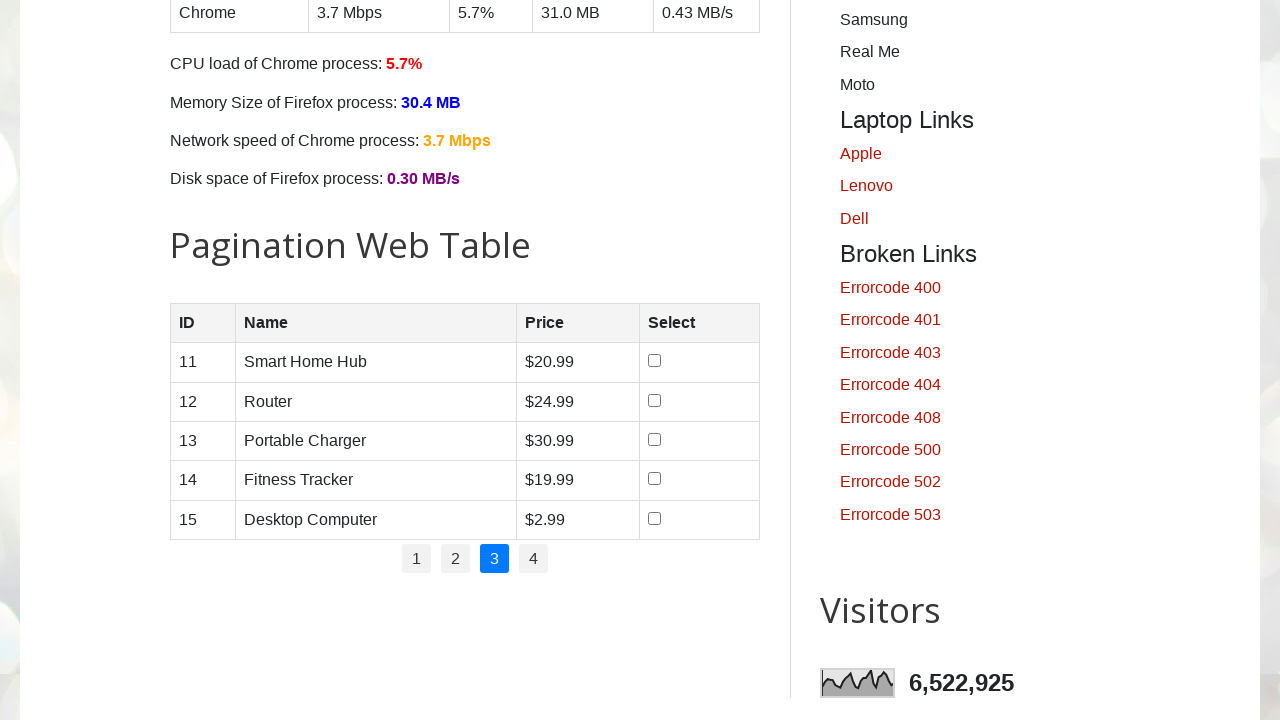

Clicked checkbox in row 2 on page 3 at (655, 400) on //table[@id='productTable']//tr[2]//td//input[@type='checkbox']
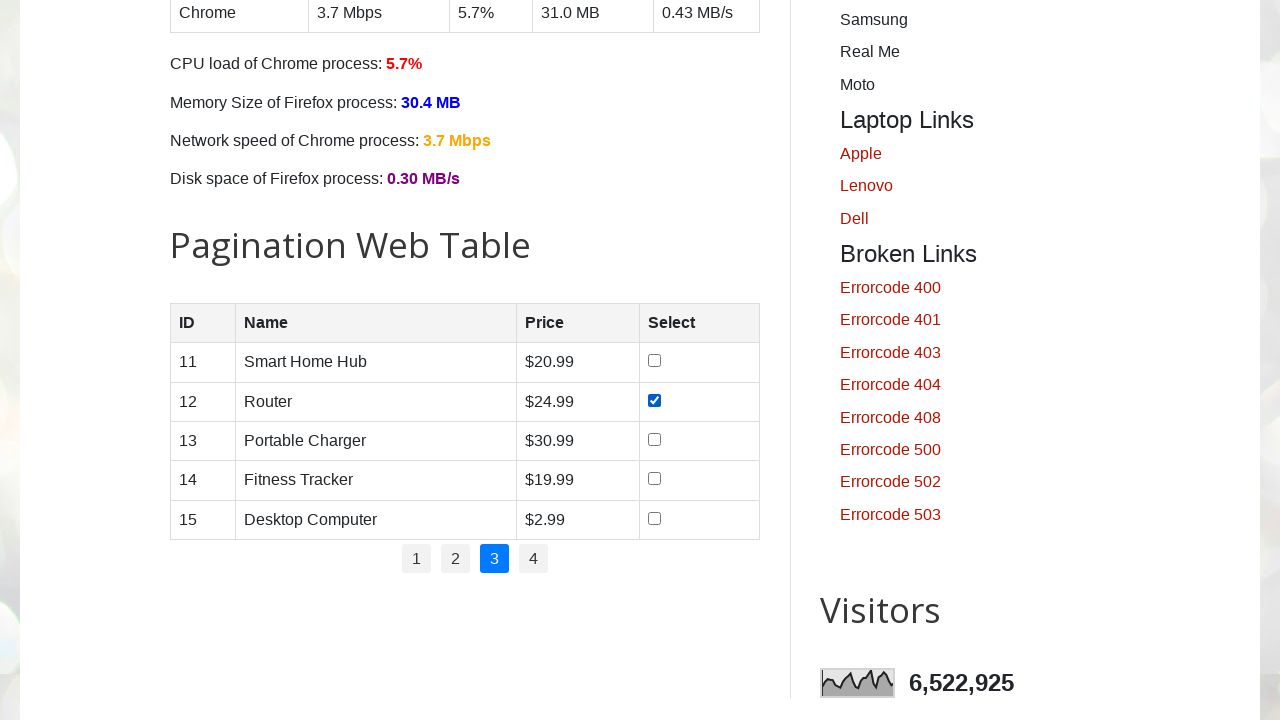

Clicked pagination page 3 at (494, 559) on //ul[@id='pagination']/li[3]
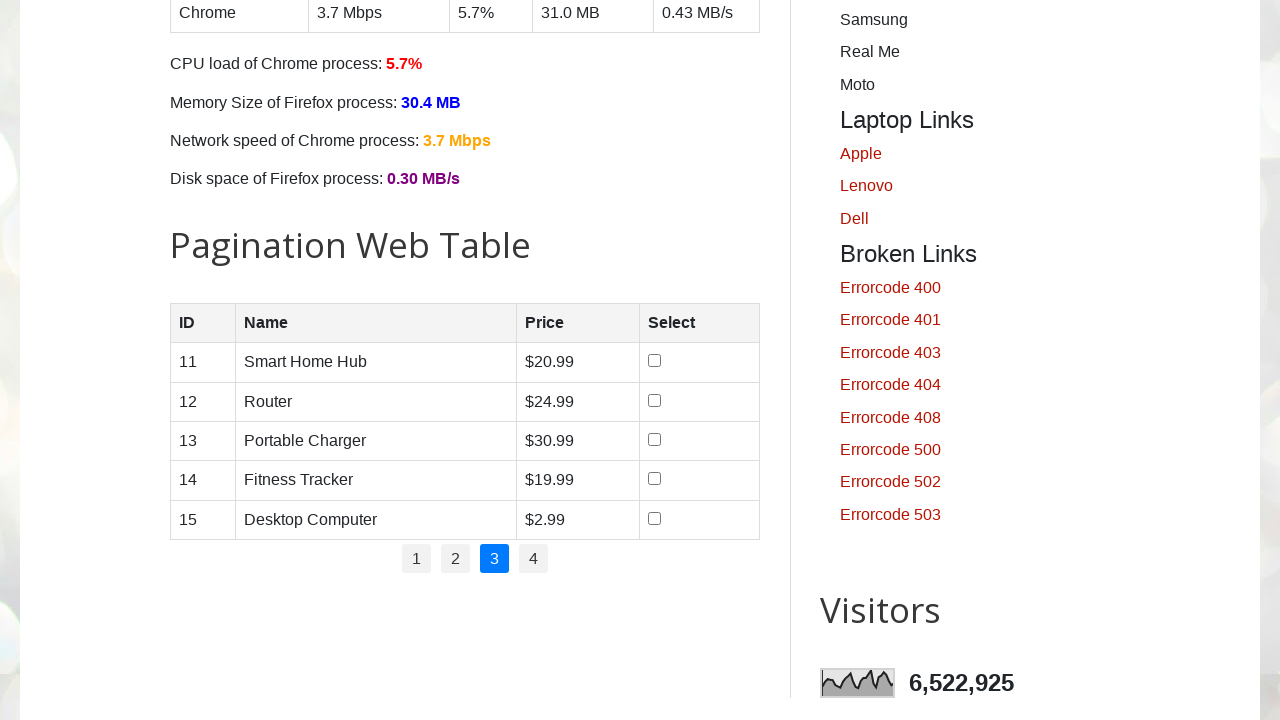

Clicked checkbox in row 3 on page 3 at (655, 439) on //table[@id='productTable']//tr[3]//td//input[@type='checkbox']
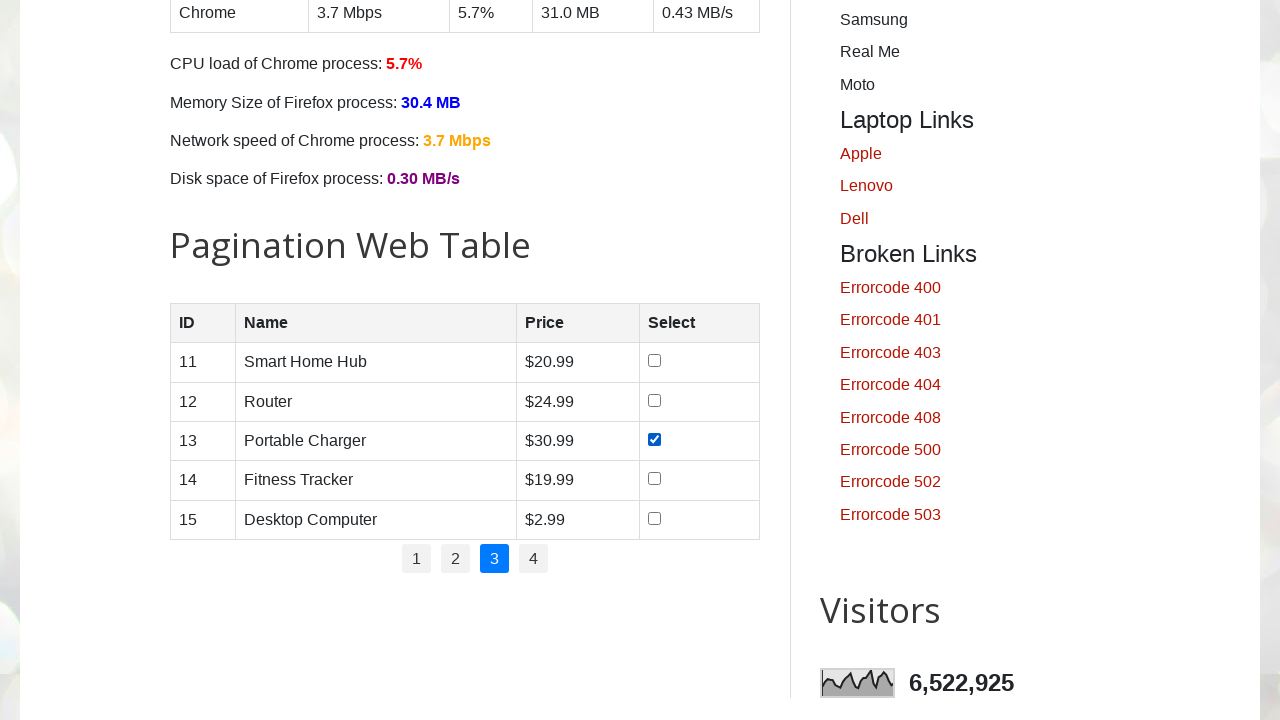

Clicked pagination page 3 at (494, 559) on //ul[@id='pagination']/li[3]
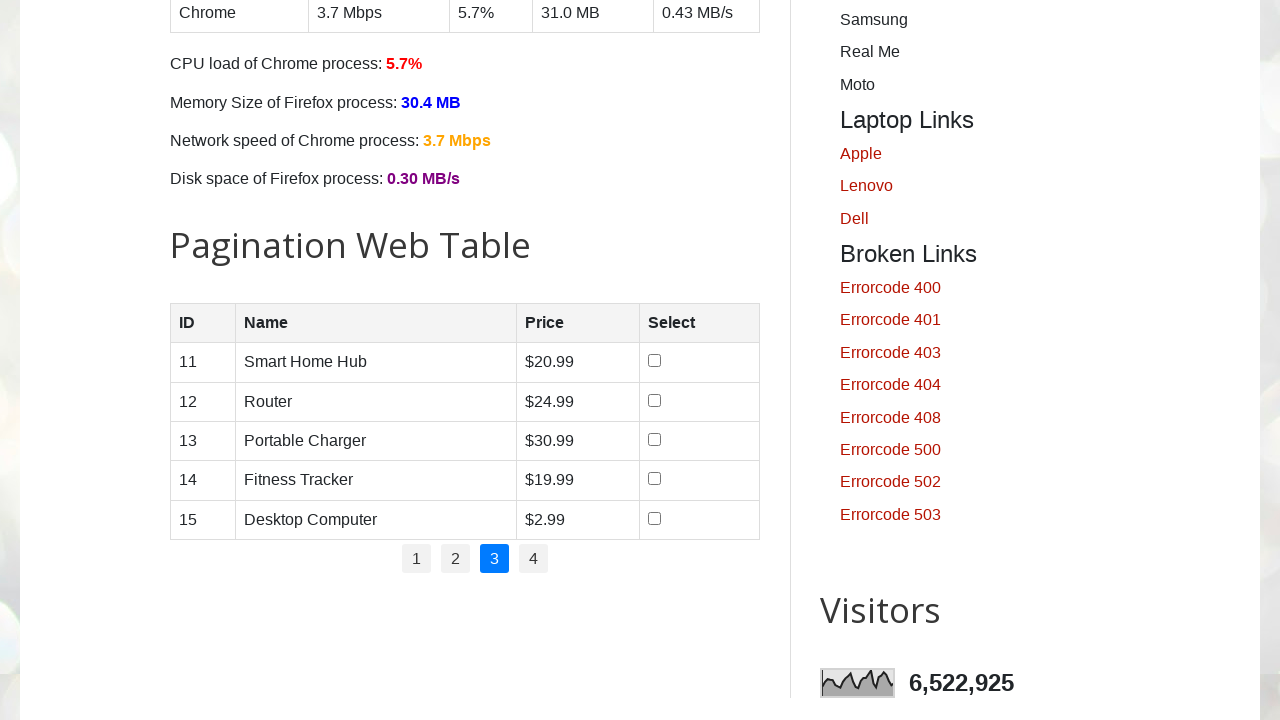

Clicked checkbox in row 4 on page 3 at (655, 479) on //table[@id='productTable']//tr[4]//td//input[@type='checkbox']
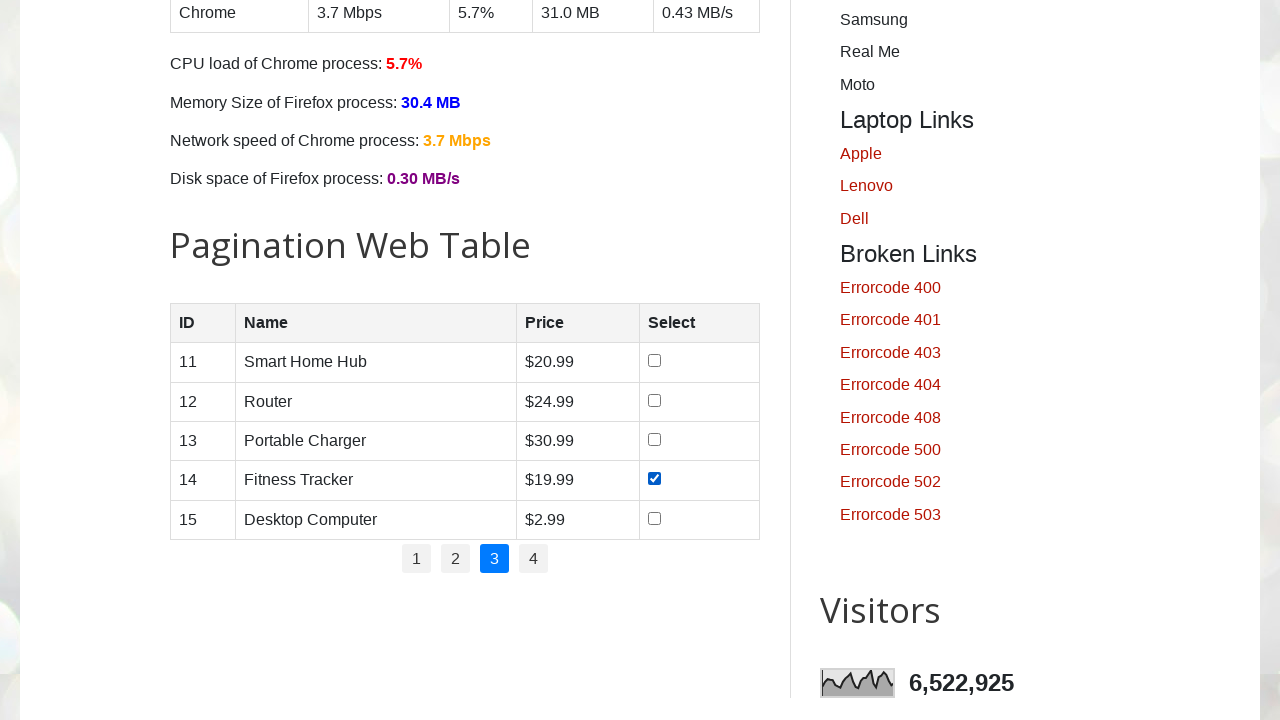

Clicked pagination page 3 at (494, 559) on //ul[@id='pagination']/li[3]
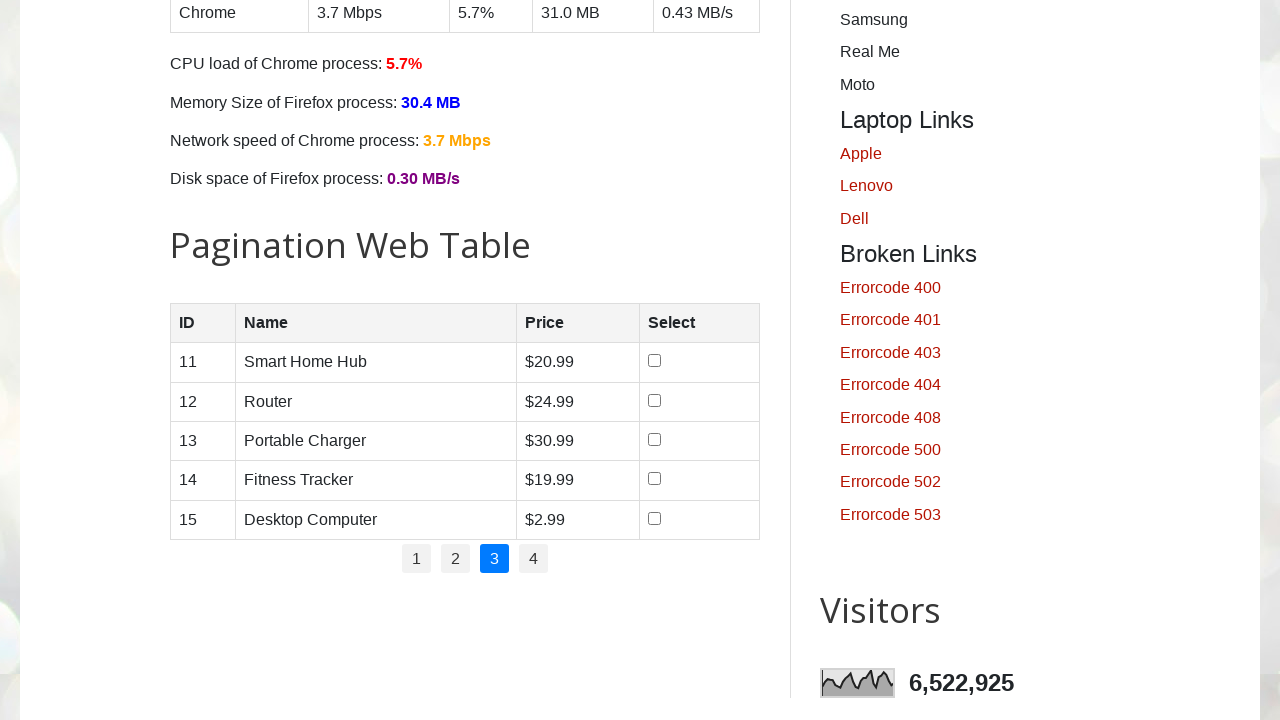

Clicked checkbox in row 5 on page 3 at (655, 518) on //table[@id='productTable']//tr[5]//td//input[@type='checkbox']
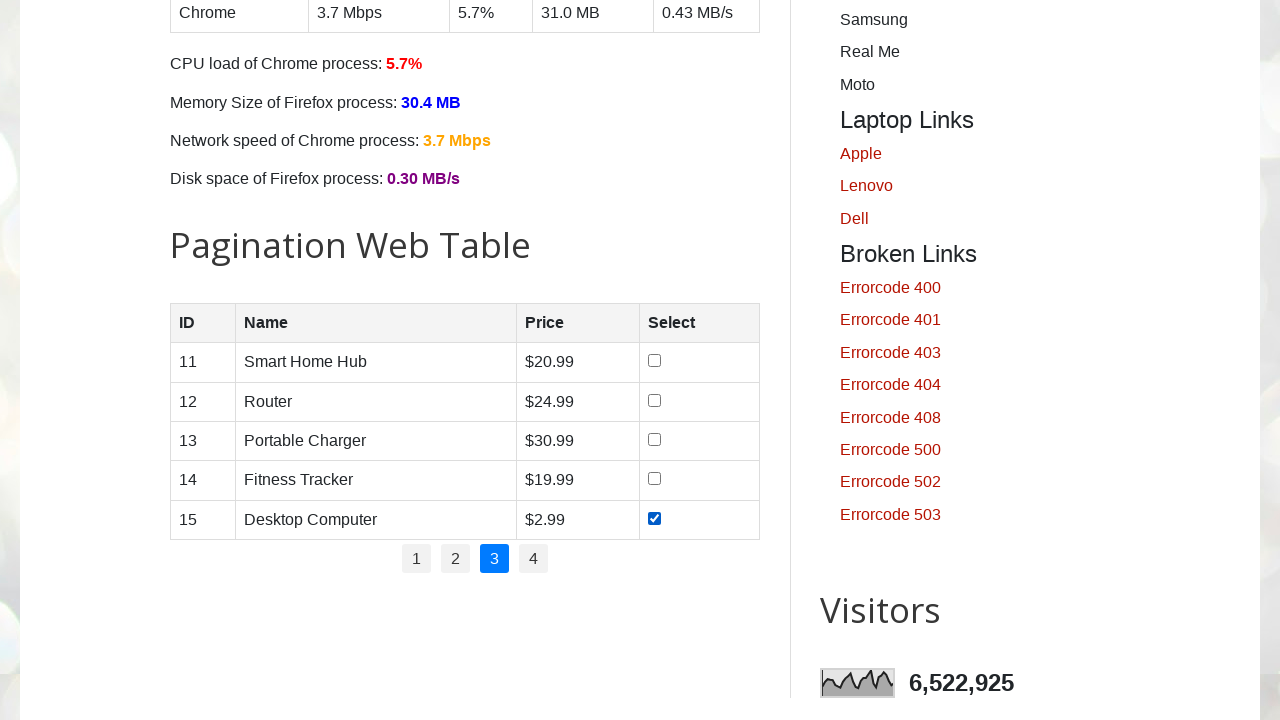

Clicked pagination page 4 at (534, 559) on //ul[@id='pagination']/li[4]
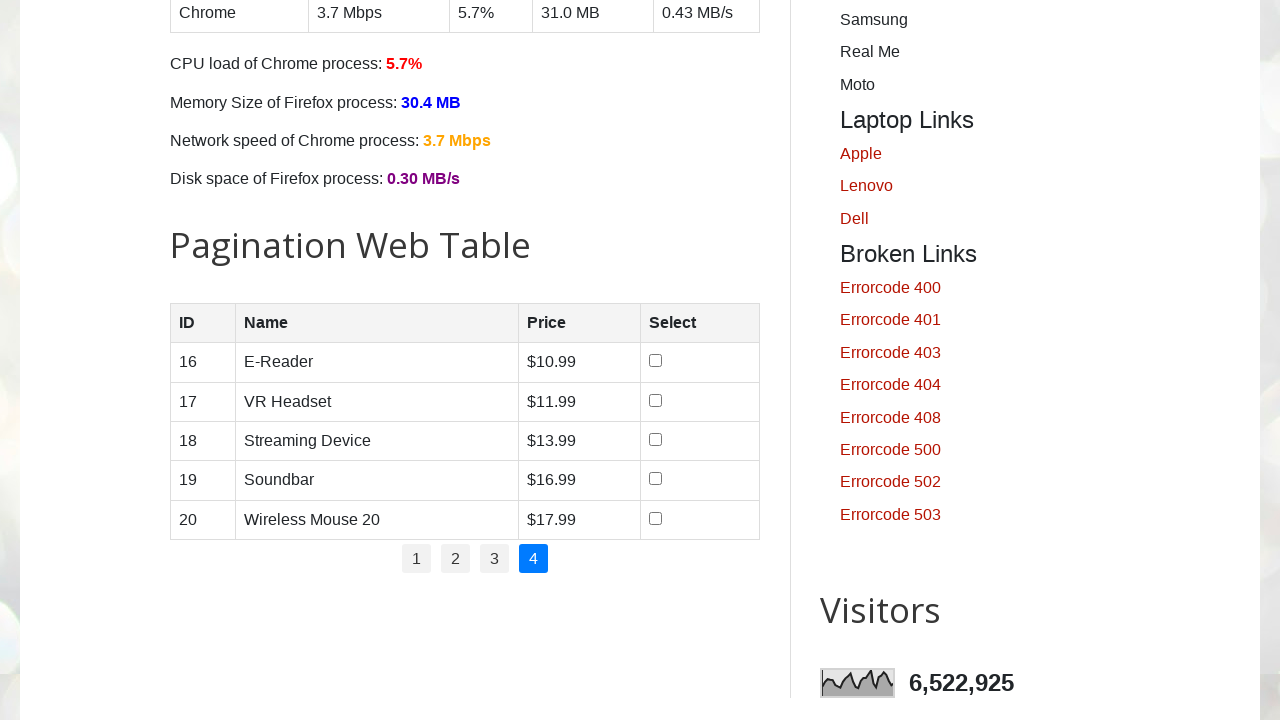

Clicked checkbox in row 1 on page 4 at (656, 361) on //table[@id='productTable']//tr[1]//td//input[@type='checkbox']
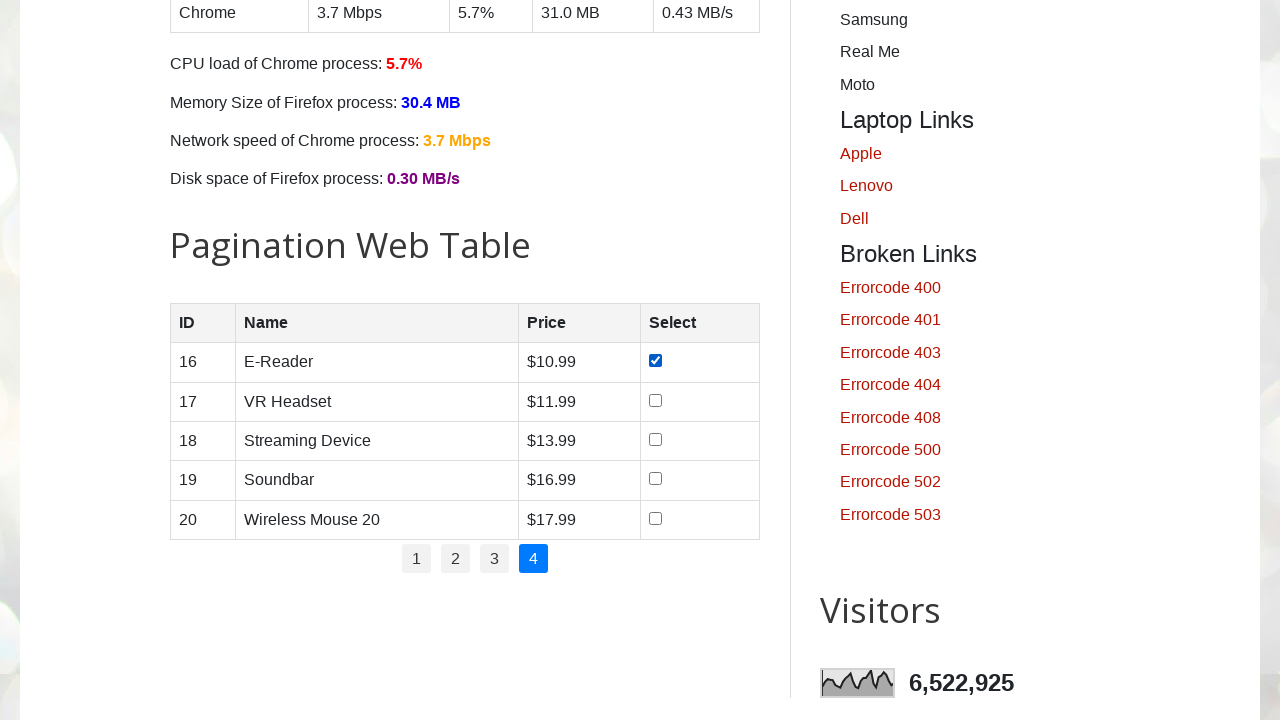

Clicked pagination page 4 at (534, 559) on //ul[@id='pagination']/li[4]
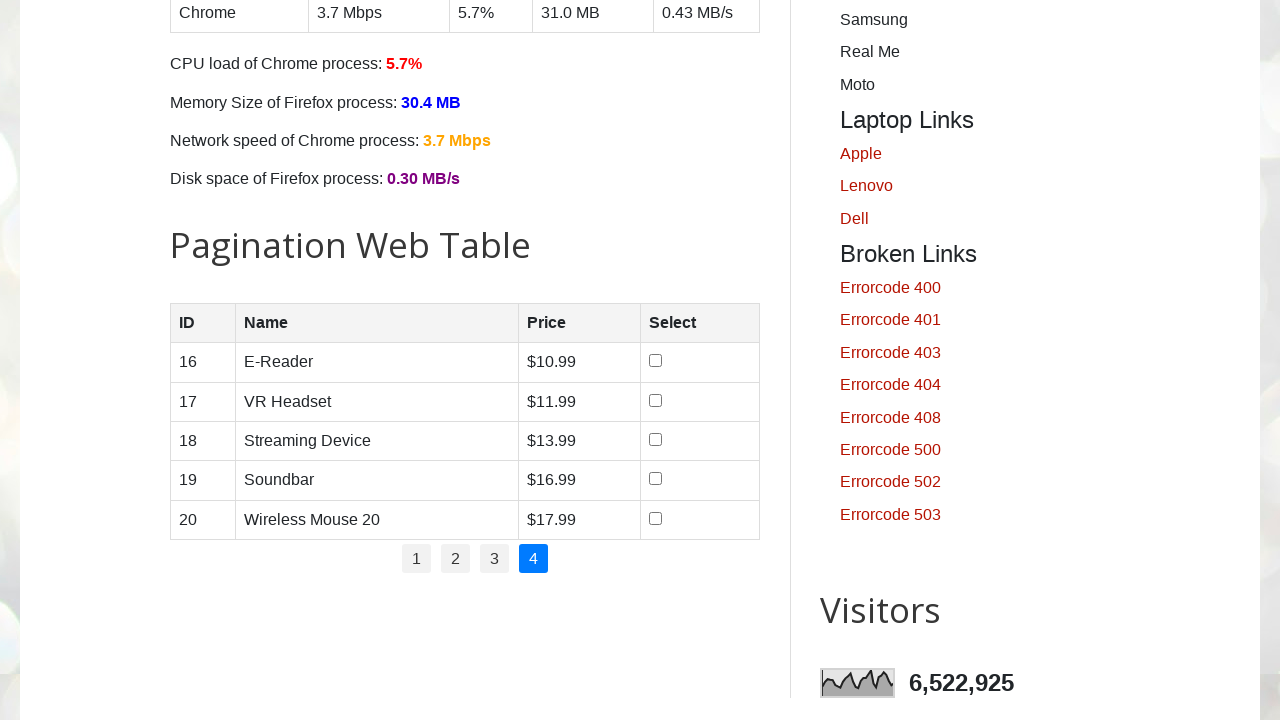

Clicked checkbox in row 2 on page 4 at (656, 400) on //table[@id='productTable']//tr[2]//td//input[@type='checkbox']
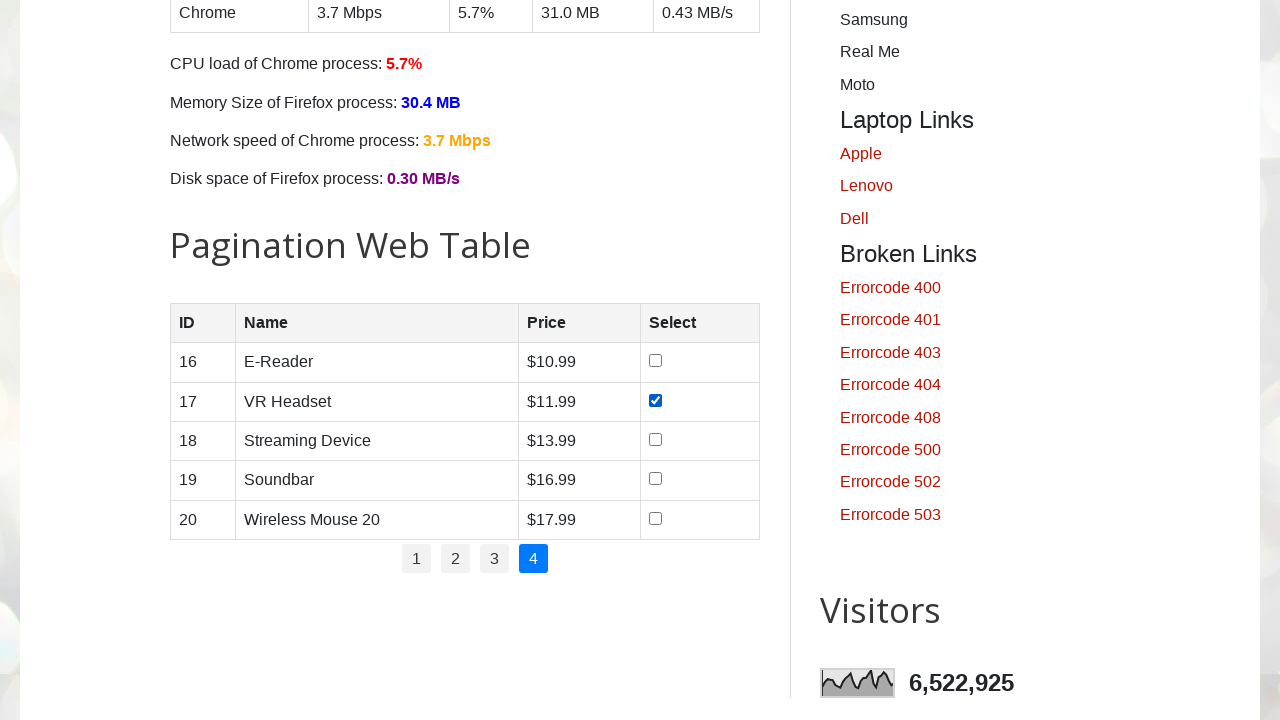

Clicked pagination page 4 at (534, 559) on //ul[@id='pagination']/li[4]
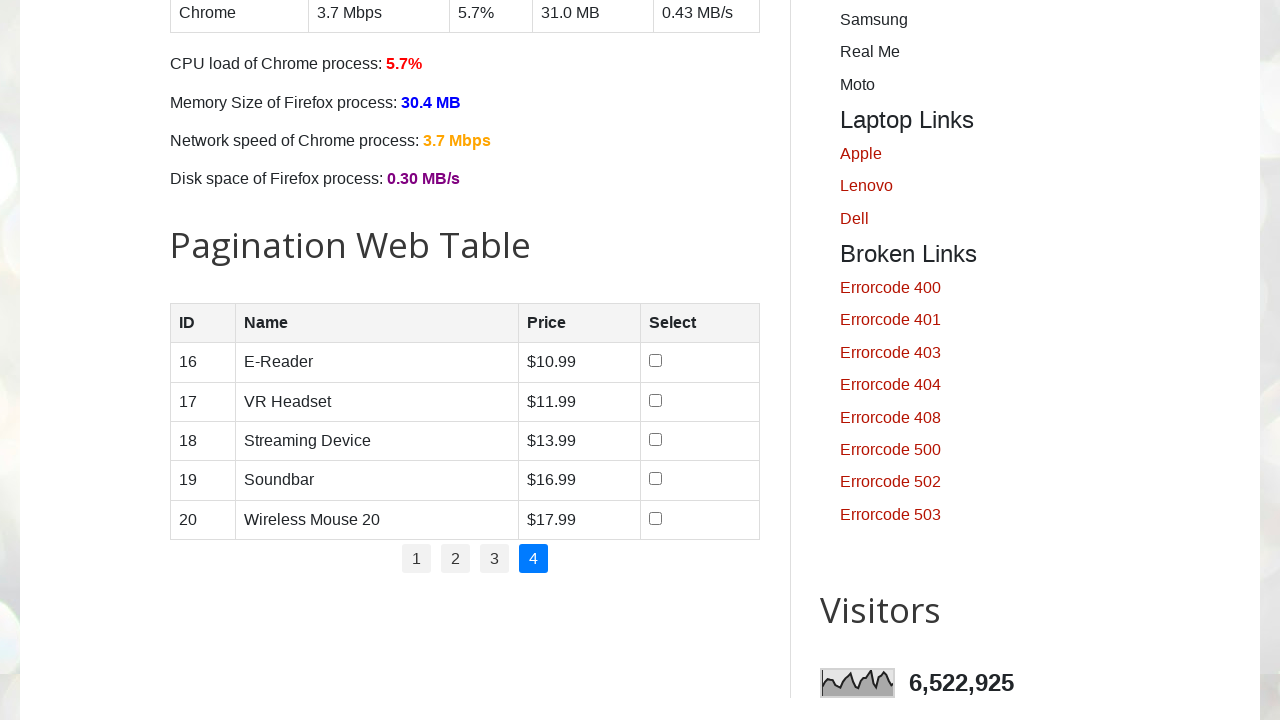

Clicked checkbox in row 3 on page 4 at (656, 439) on //table[@id='productTable']//tr[3]//td//input[@type='checkbox']
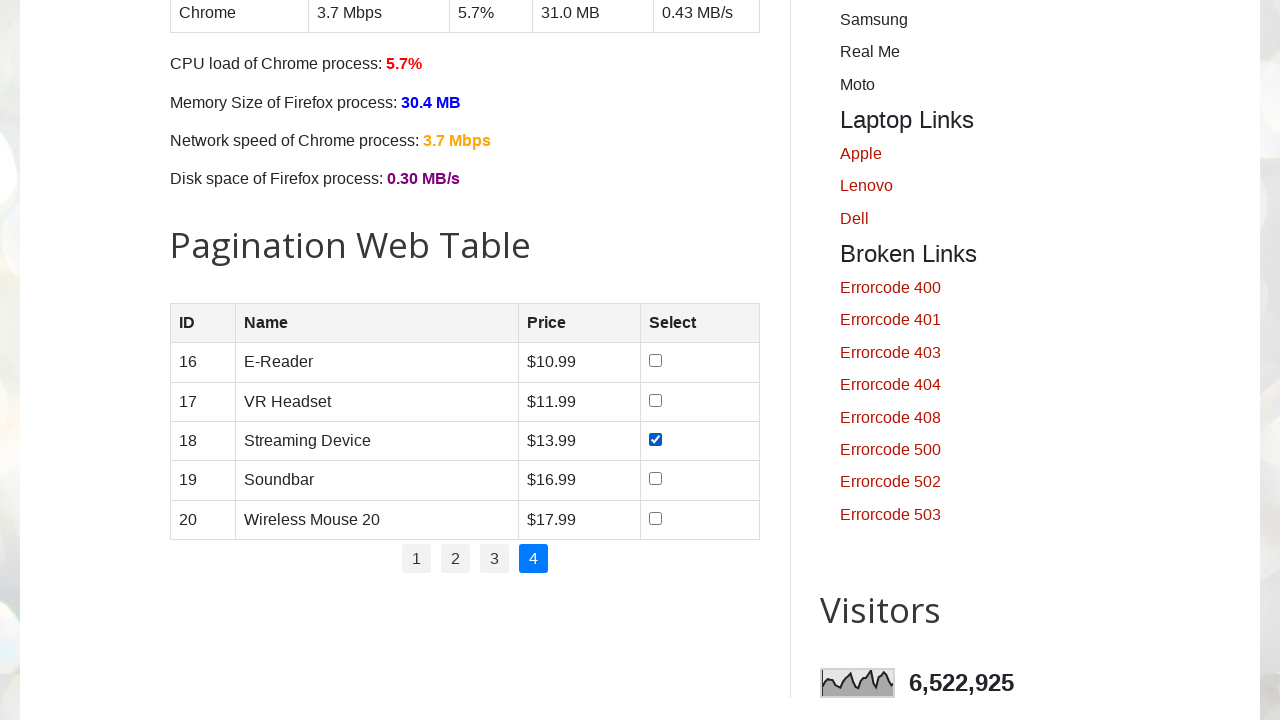

Clicked pagination page 4 at (534, 559) on //ul[@id='pagination']/li[4]
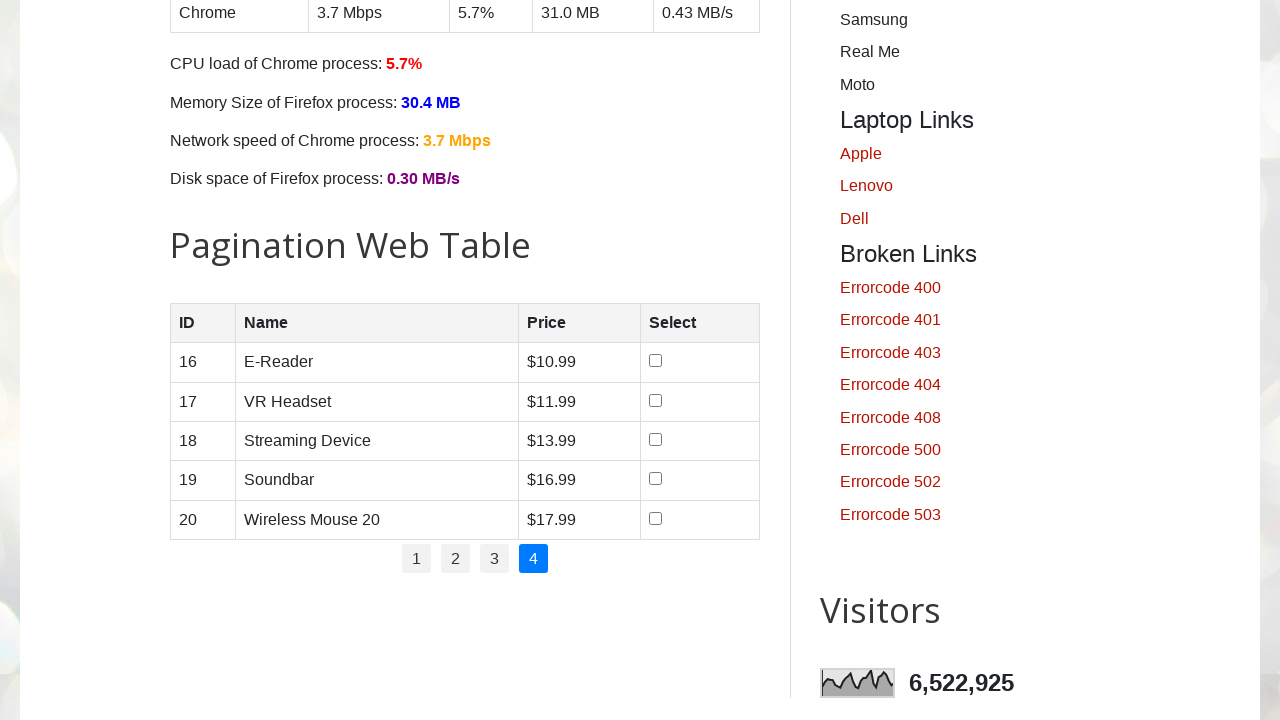

Clicked checkbox in row 4 on page 4 at (656, 479) on //table[@id='productTable']//tr[4]//td//input[@type='checkbox']
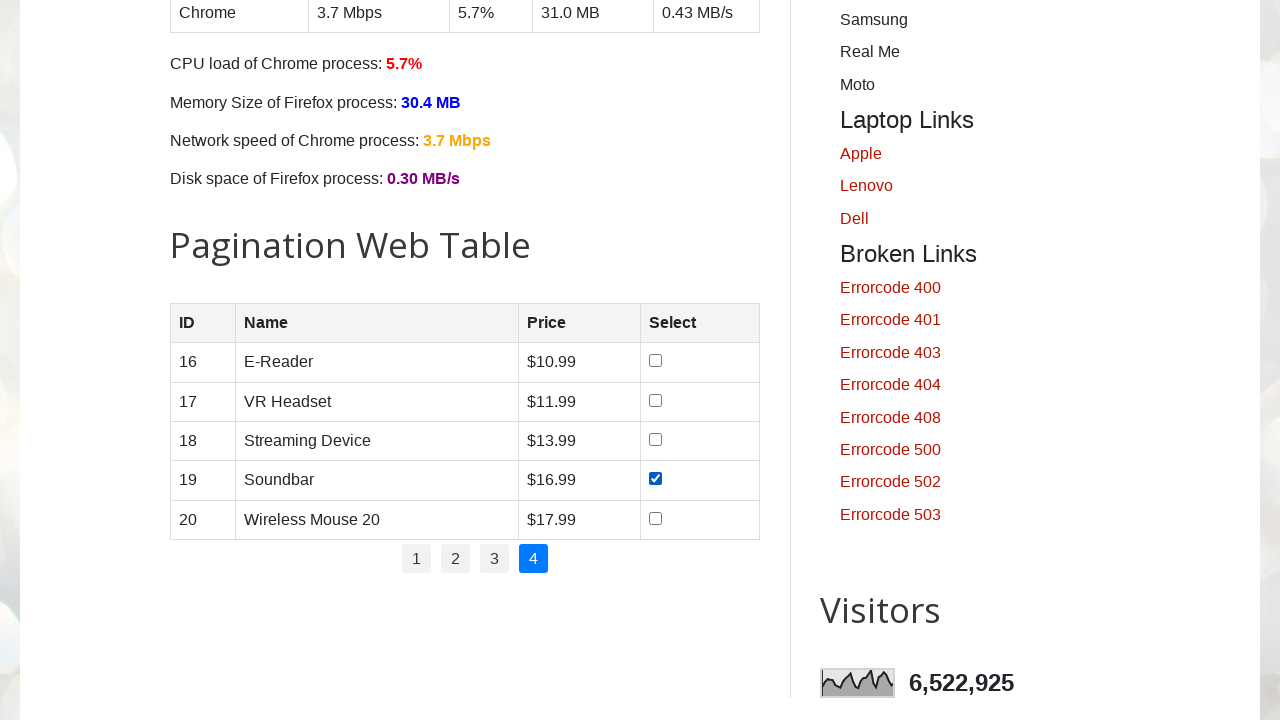

Clicked pagination page 4 at (534, 559) on //ul[@id='pagination']/li[4]
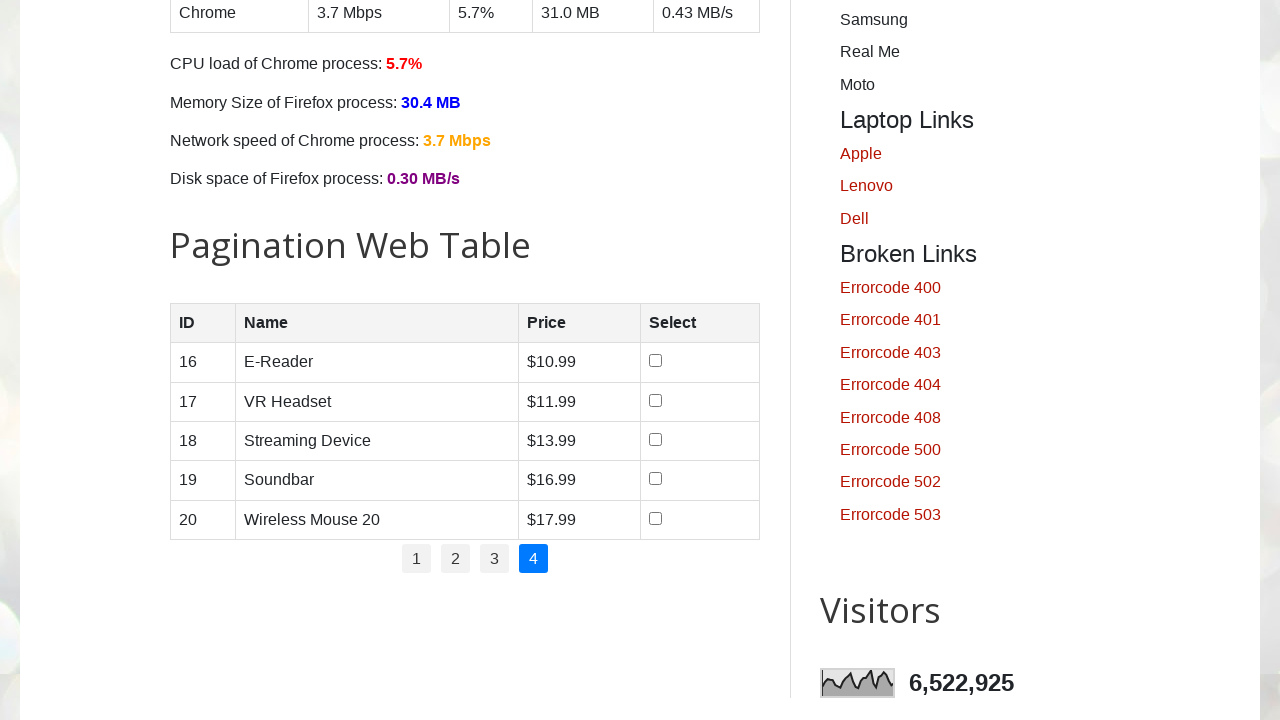

Clicked checkbox in row 5 on page 4 at (656, 518) on //table[@id='productTable']//tr[5]//td//input[@type='checkbox']
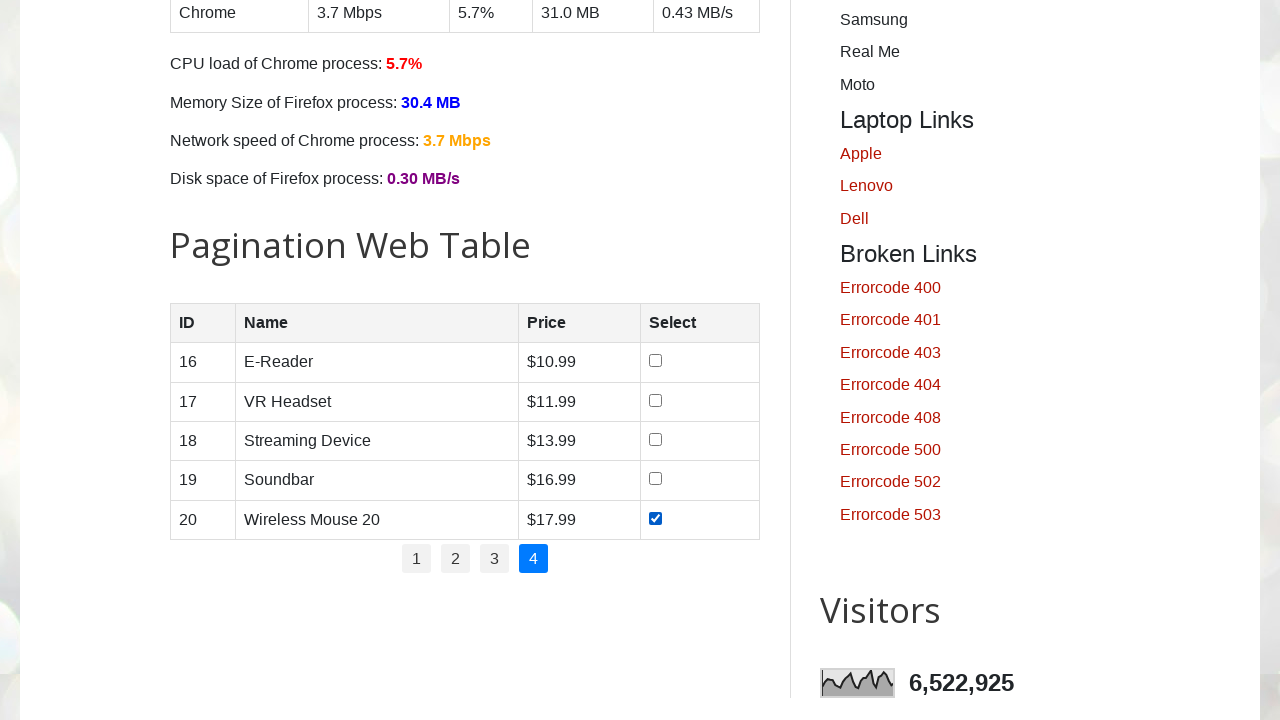

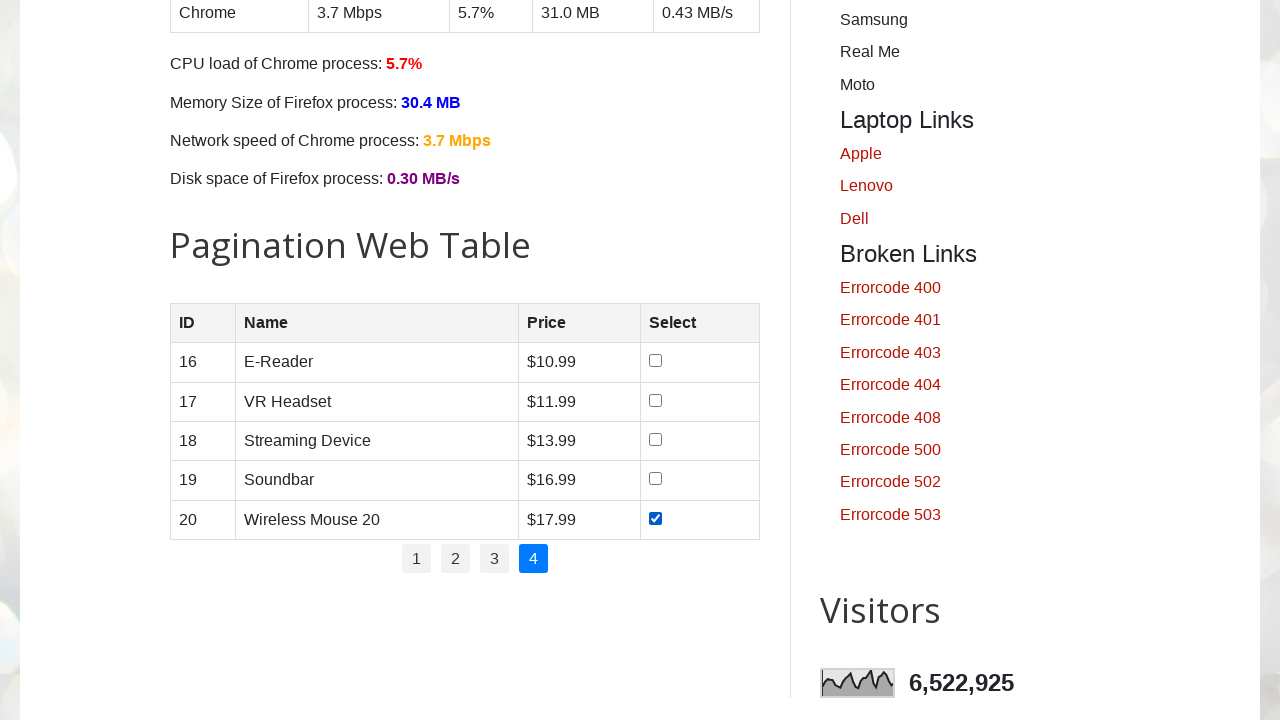